Navigates to an e-commerce site and adds specific products (Cucumber, Broccoli, Beetroot) to the shopping cart by matching product names and clicking their respective "Add to Cart" buttons

Starting URL: https://rahulshettyacademy.com/seleniumPractise/

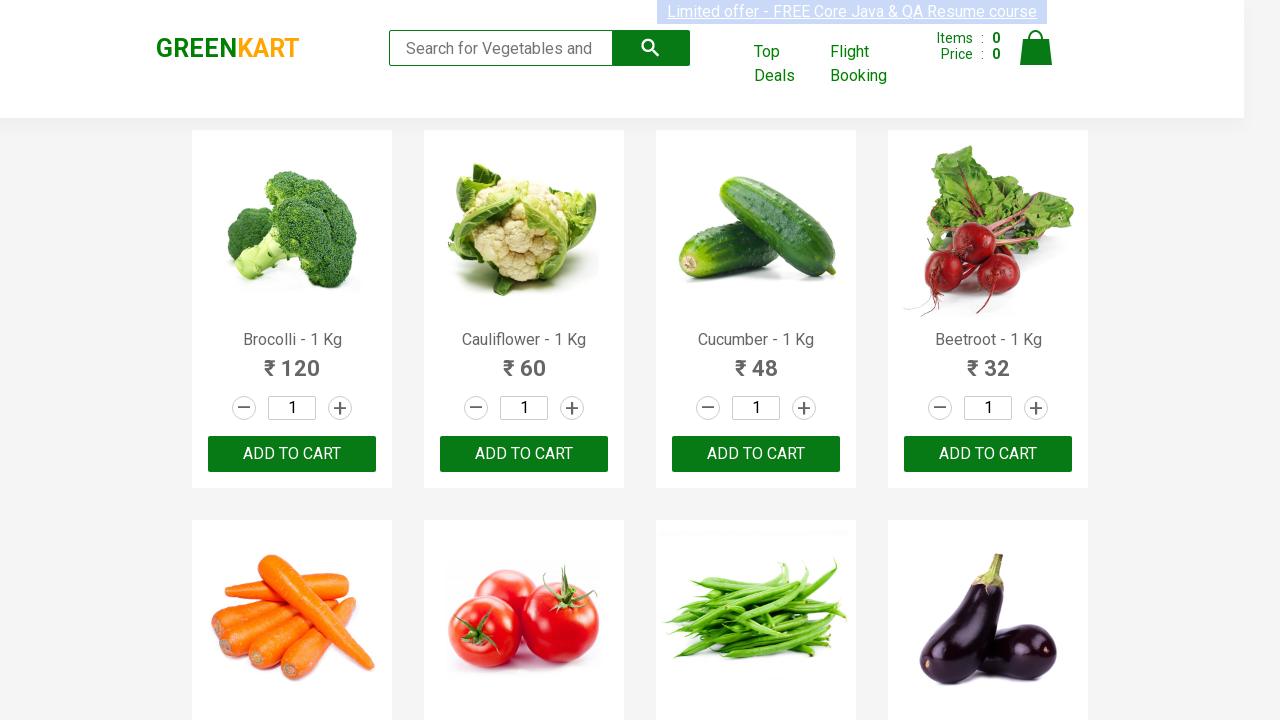

Waited for product names to load on the e-commerce page
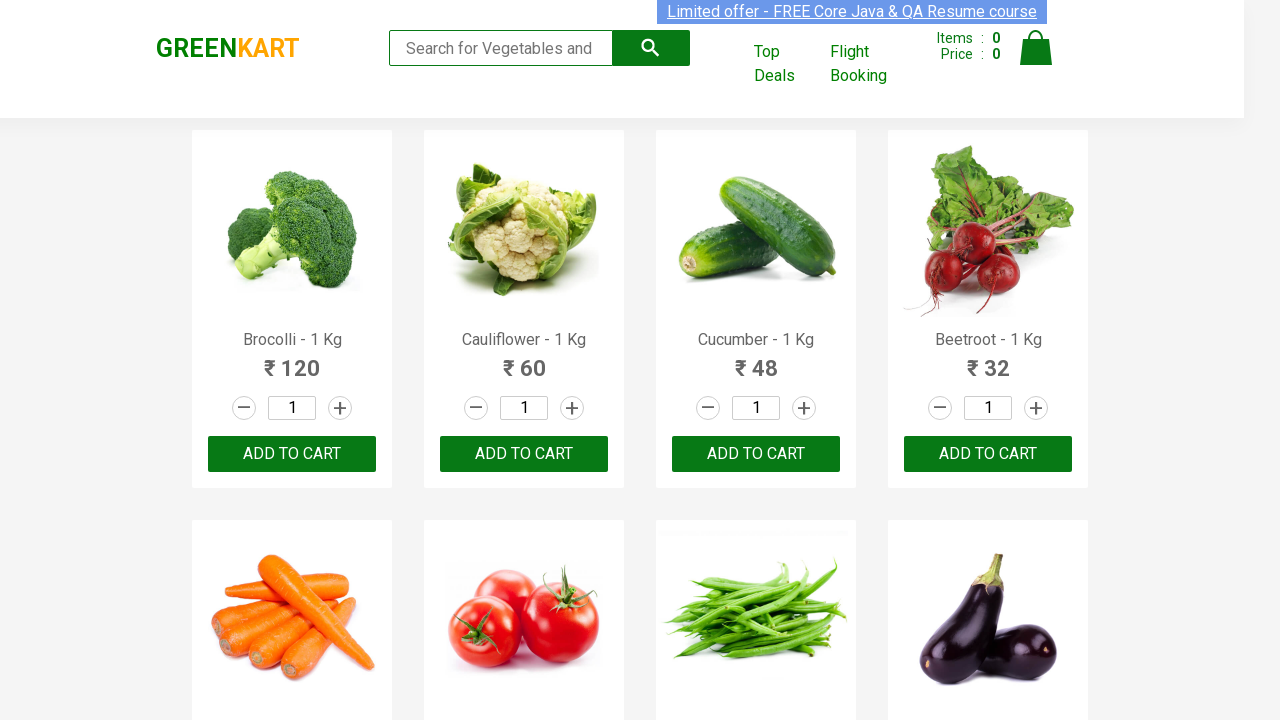

Initialized shopping list with Cucumber, Broccoli, and Beetroot
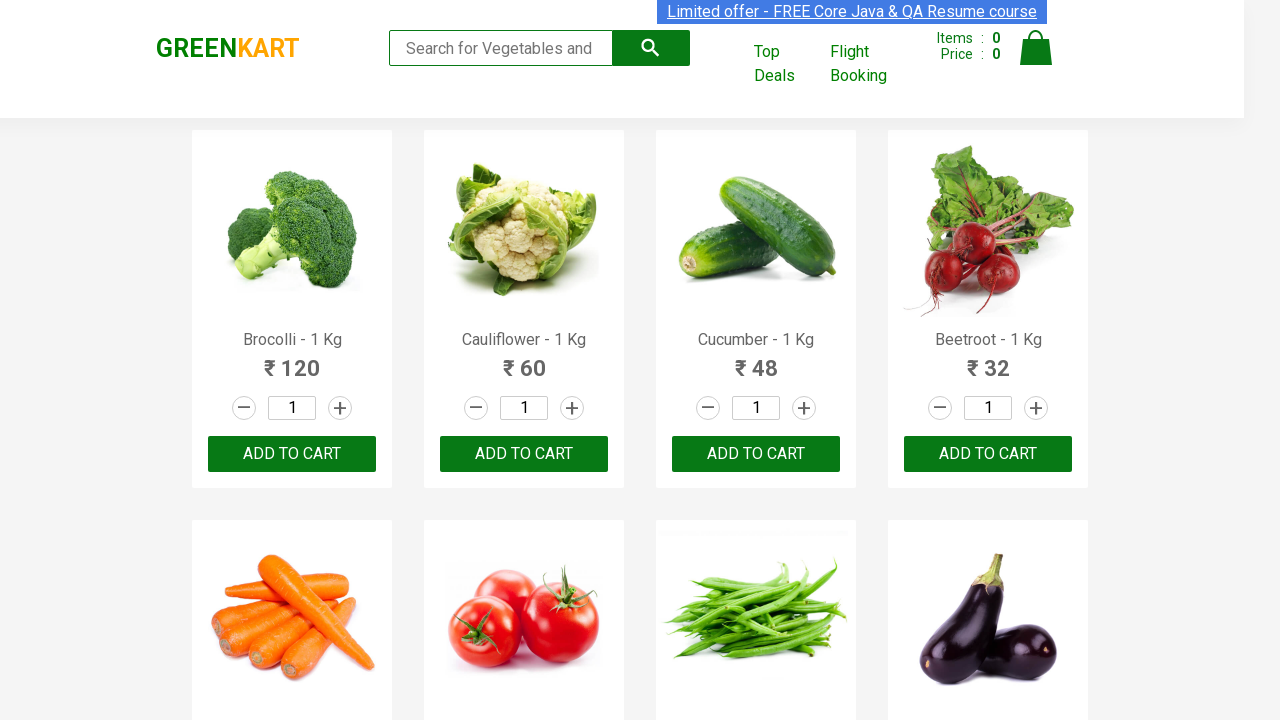

Retrieved all product name elements from the page
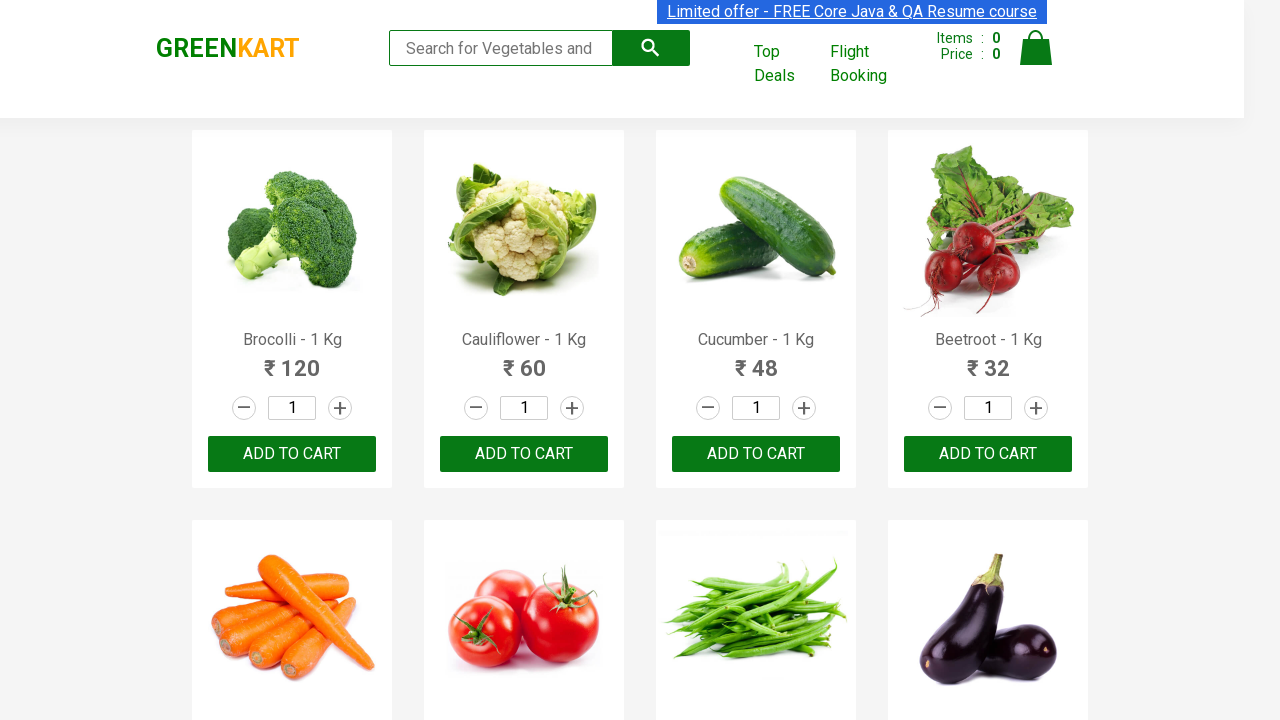

Extracted and formatted product name: 'Brocolli'
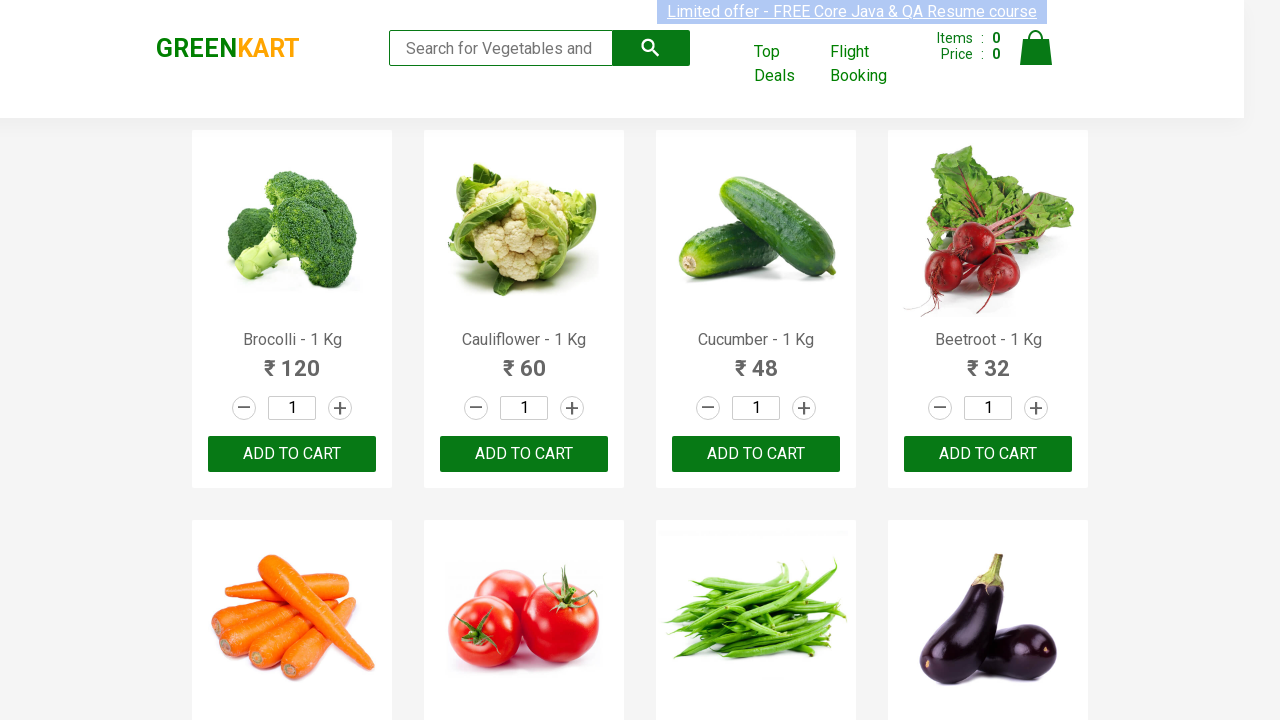

Extracted and formatted product name: 'Cauliflower'
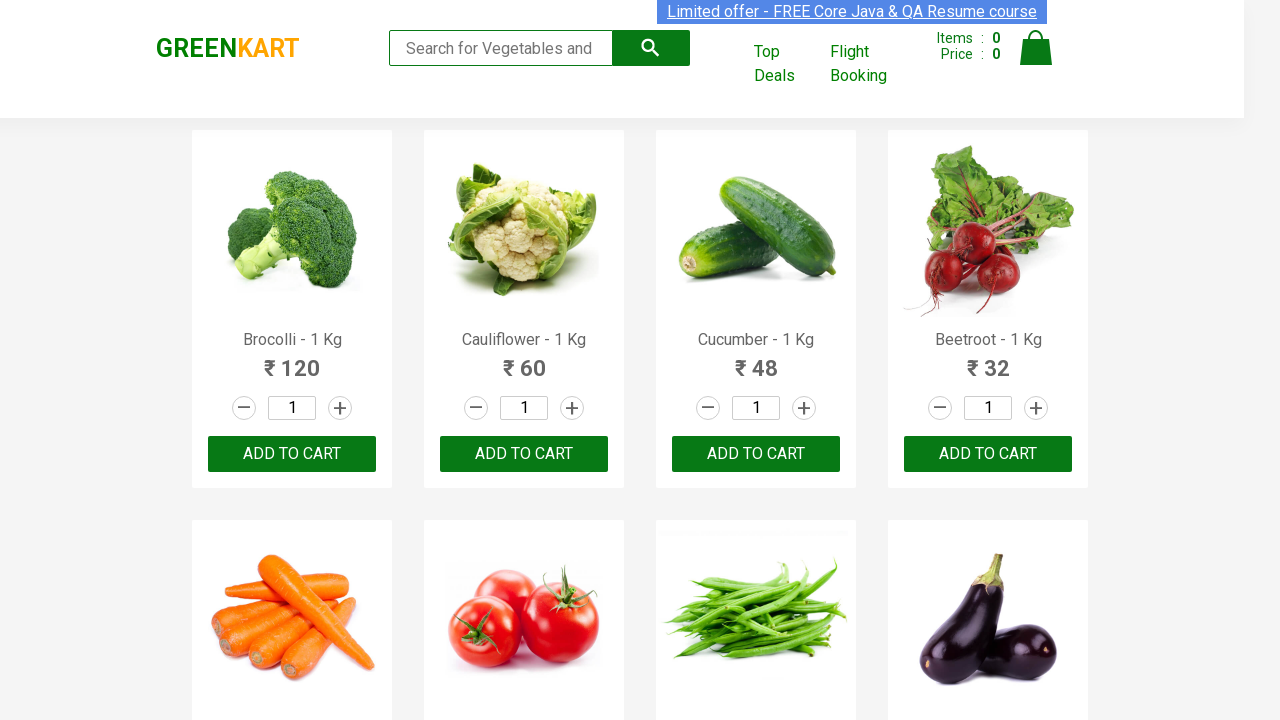

Extracted and formatted product name: 'Cucumber'
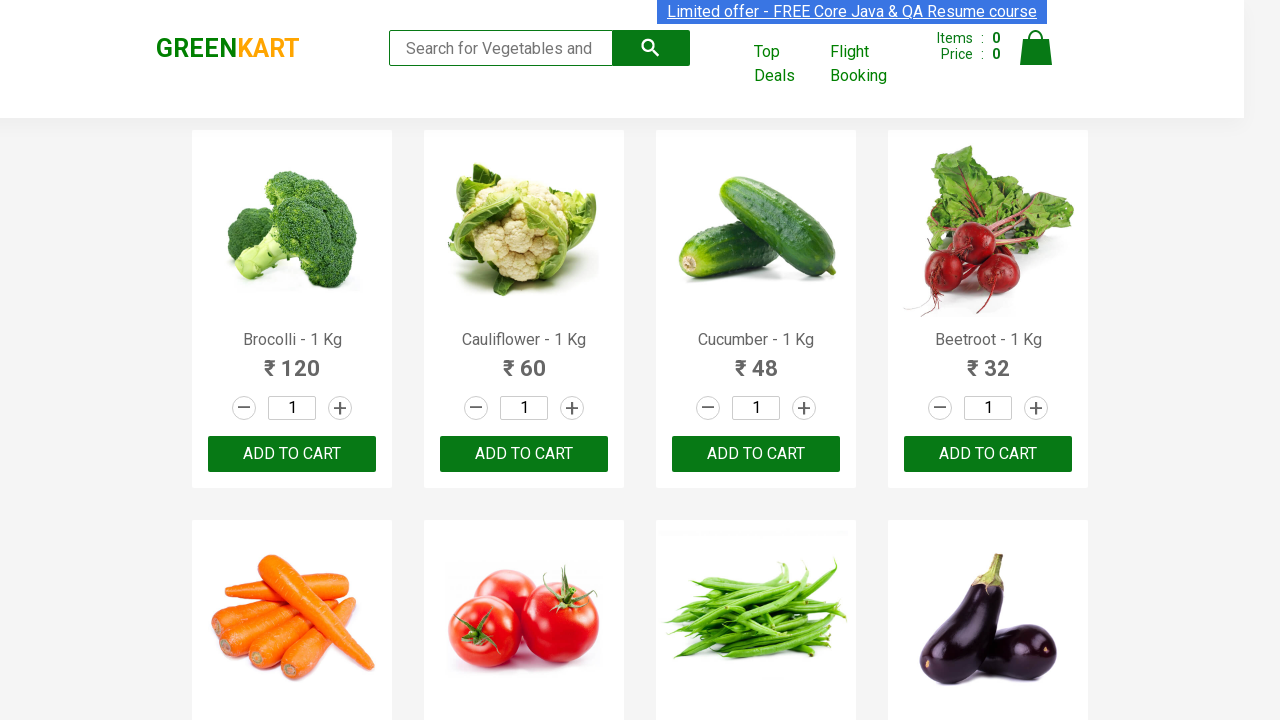

Found matching product 'Cucumber' - needs to be added to cart
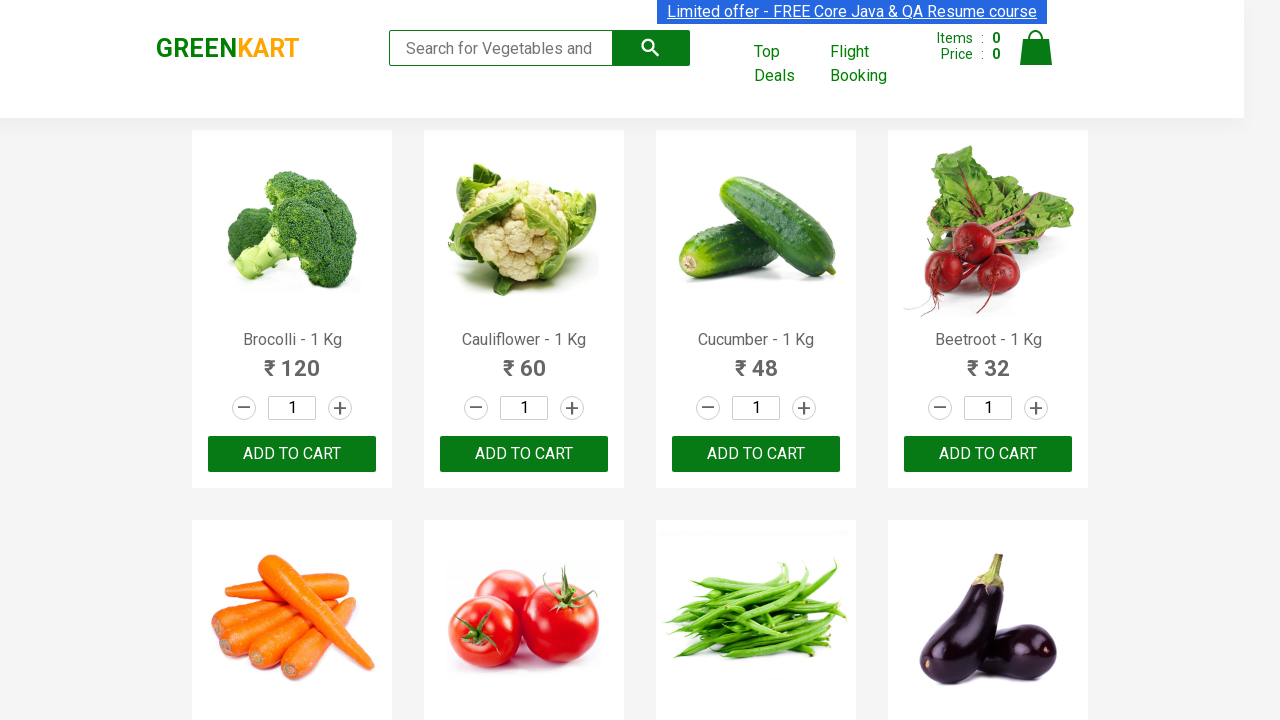

Clicked 'Add to Cart' button for 'Cucumber' (1/3 items added)
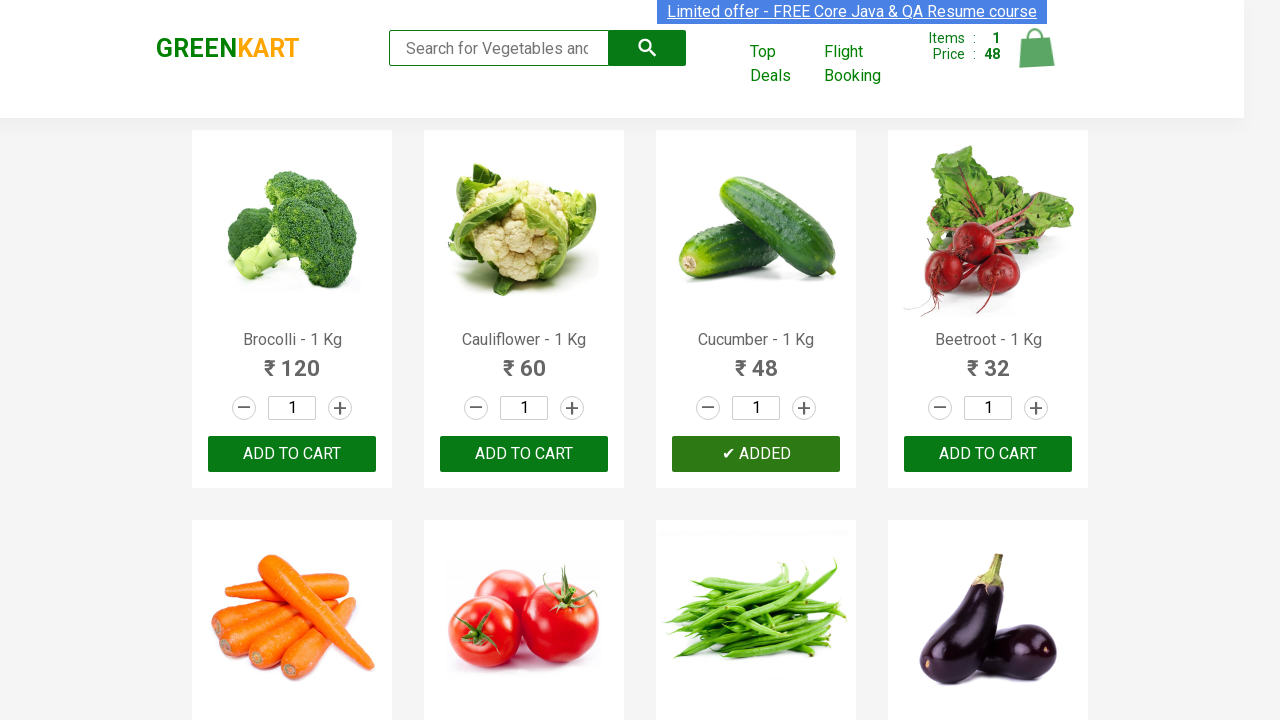

Extracted and formatted product name: 'Beetroot'
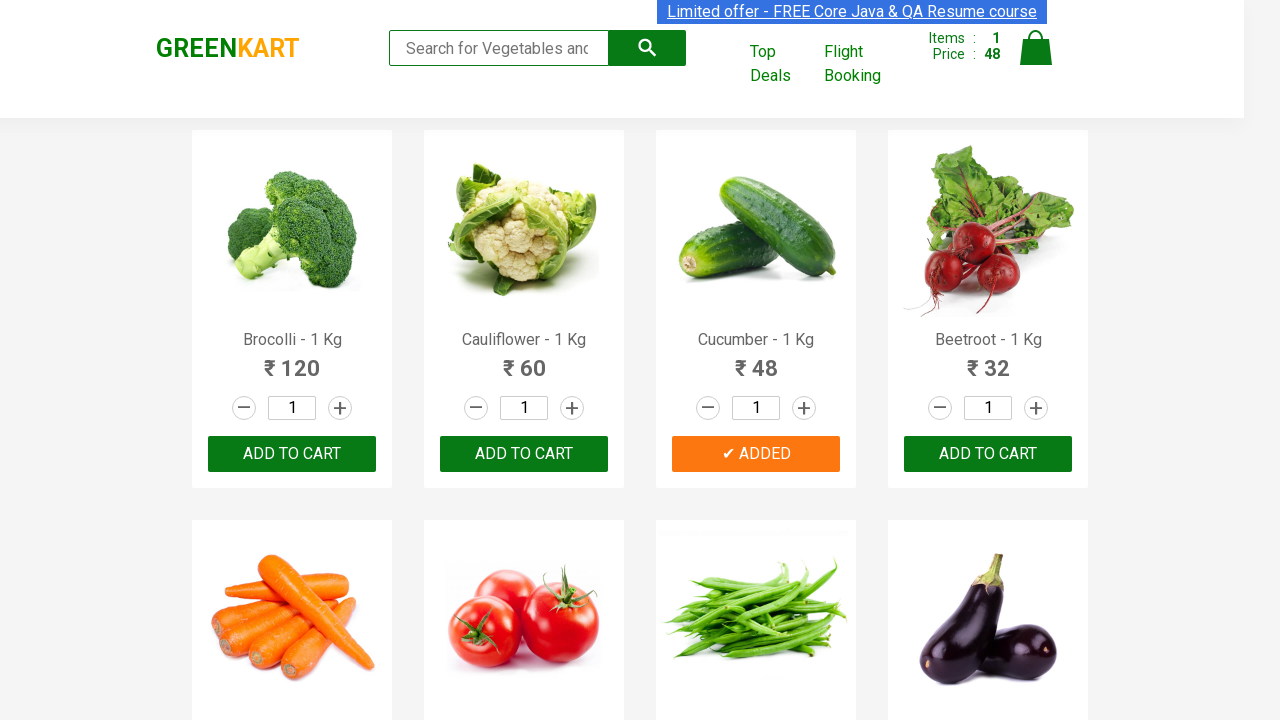

Found matching product 'Beetroot' - needs to be added to cart
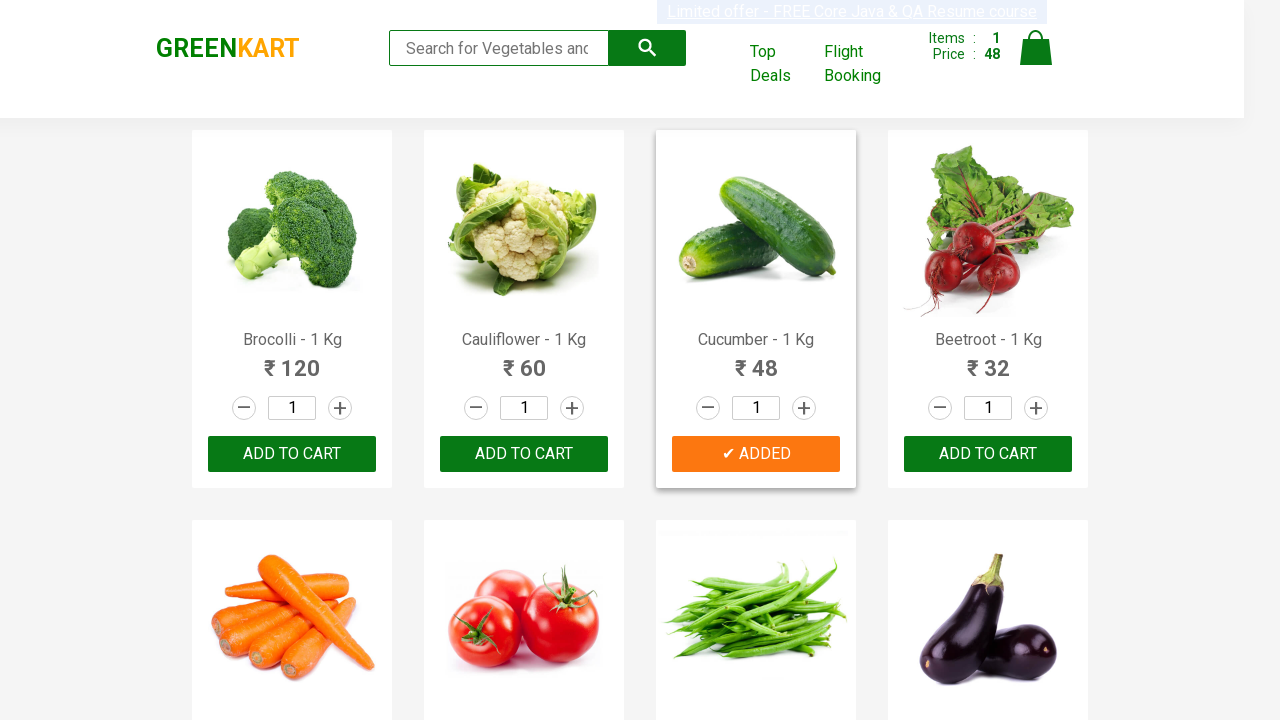

Clicked 'Add to Cart' button for 'Beetroot' (2/3 items added)
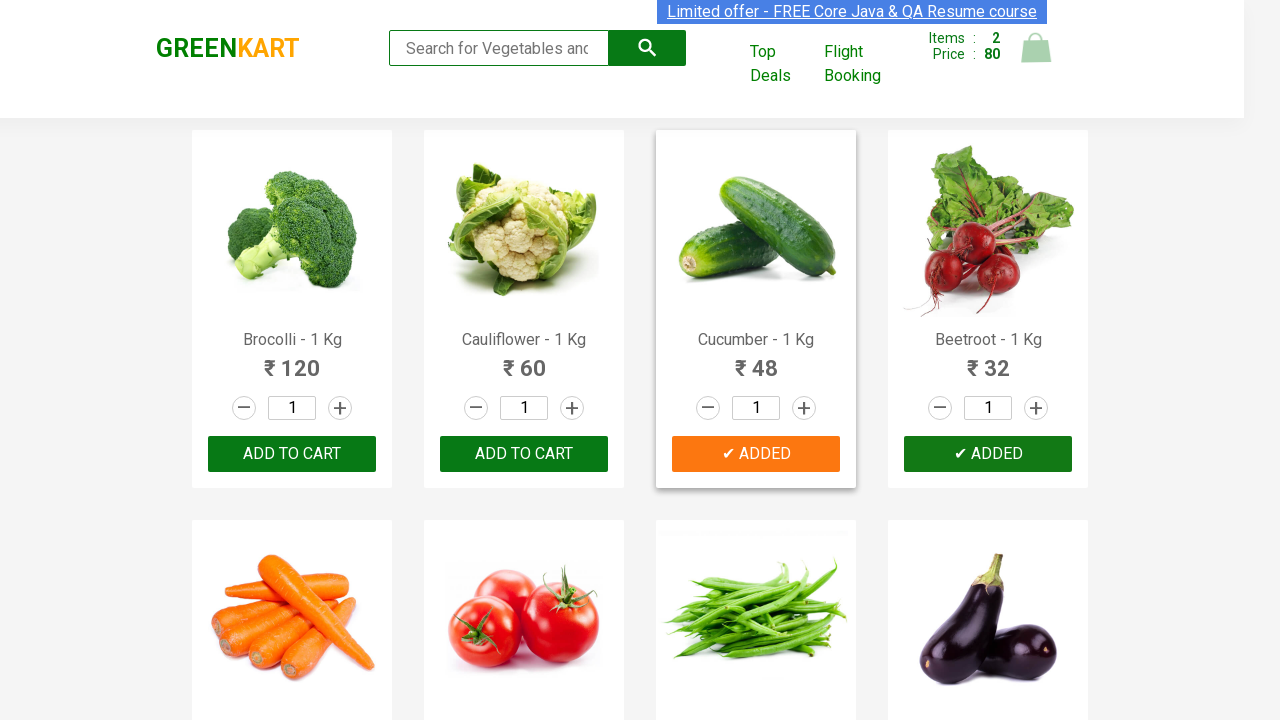

Extracted and formatted product name: 'Carrot'
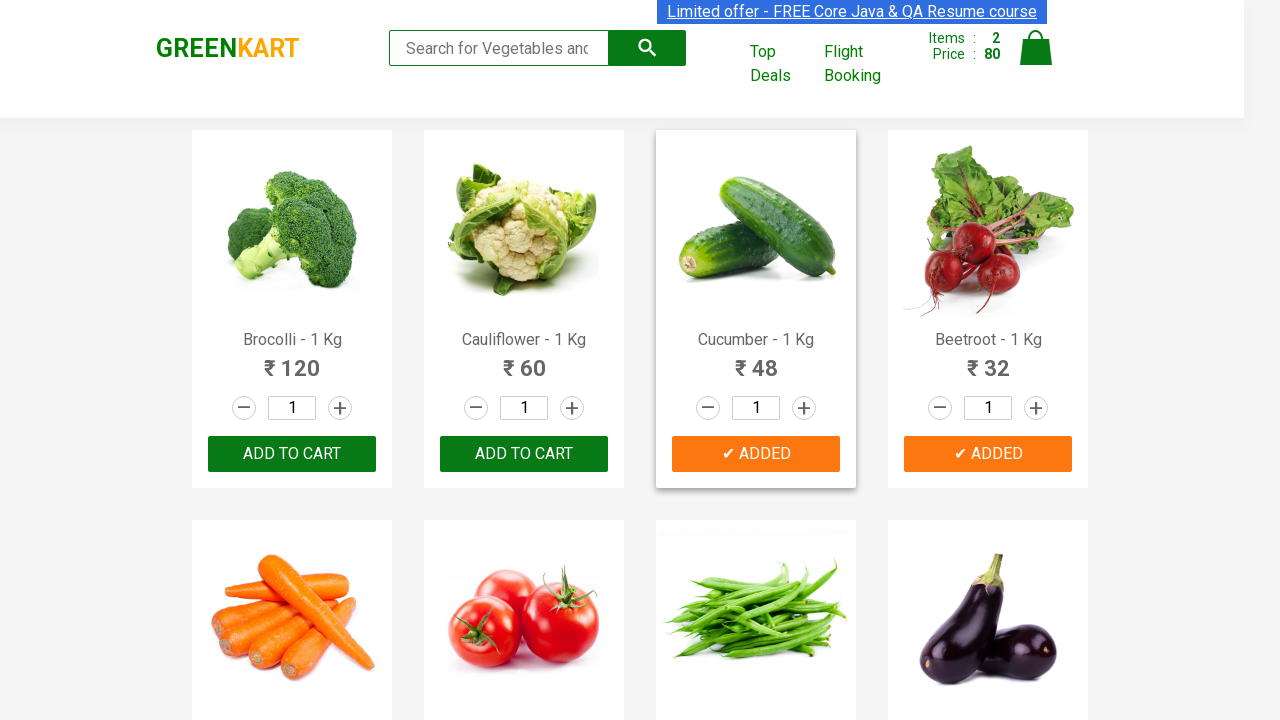

Extracted and formatted product name: 'Tomato'
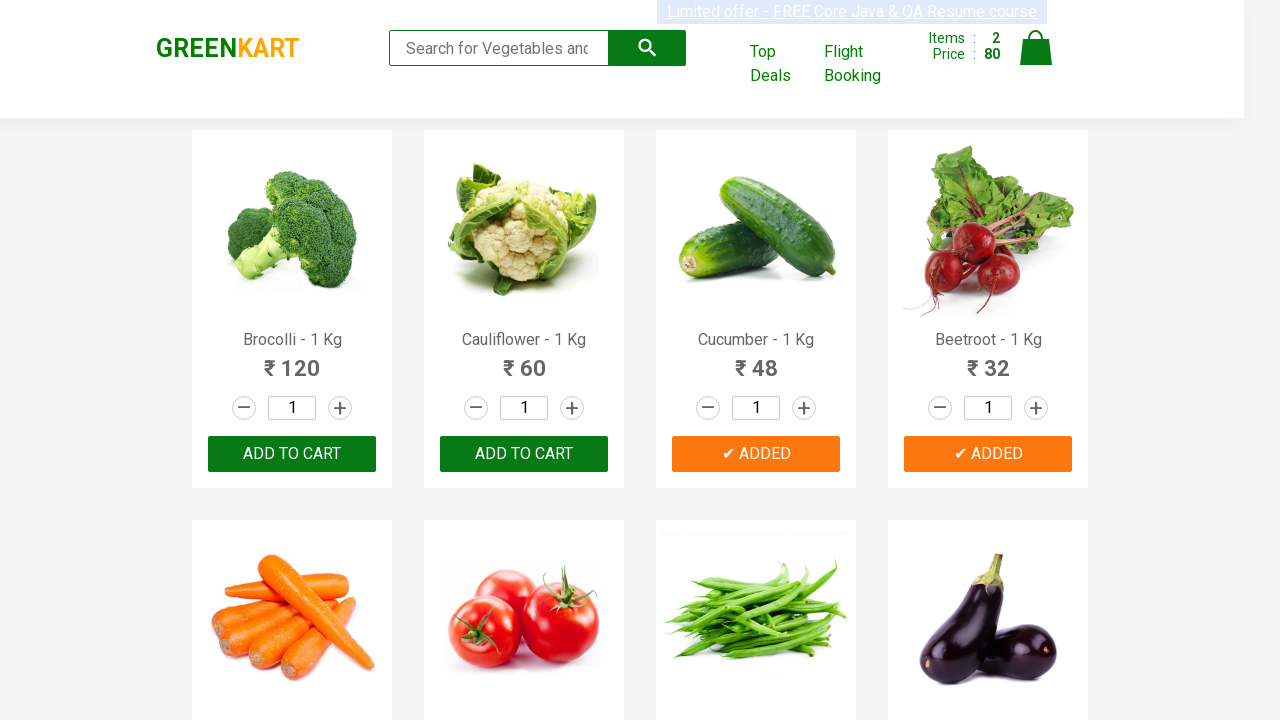

Extracted and formatted product name: 'Beans'
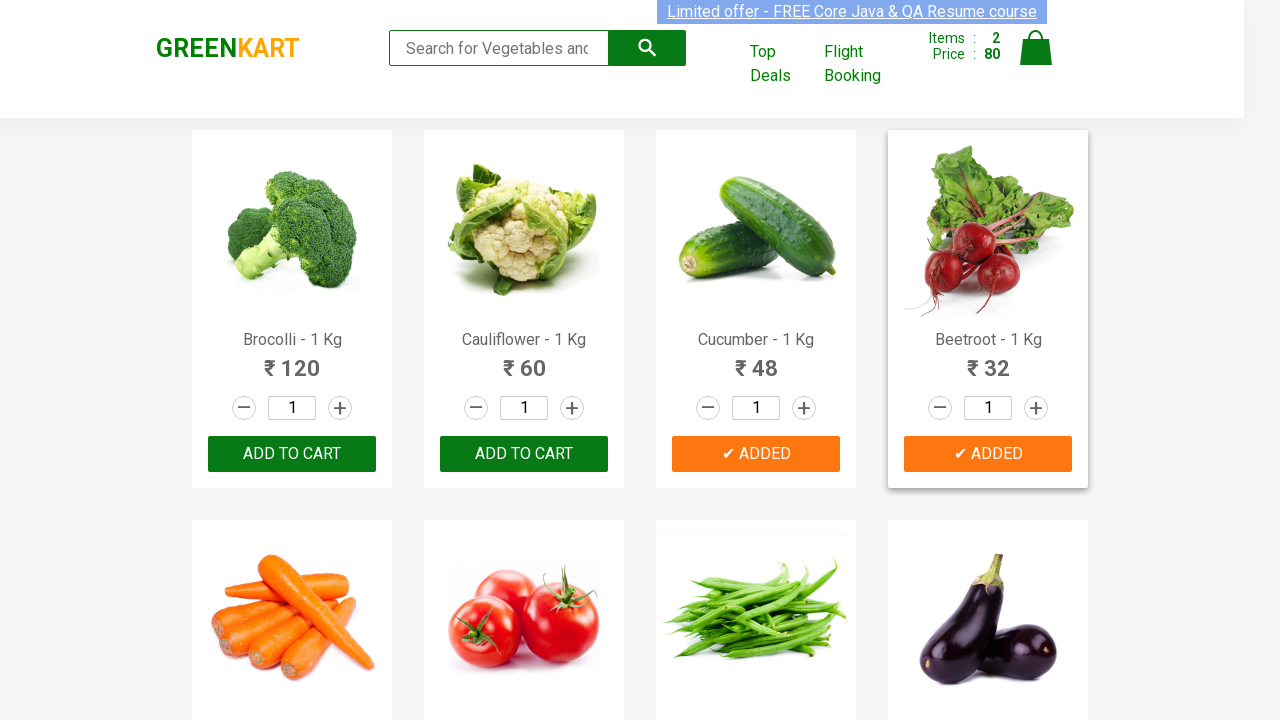

Extracted and formatted product name: 'Brinjal'
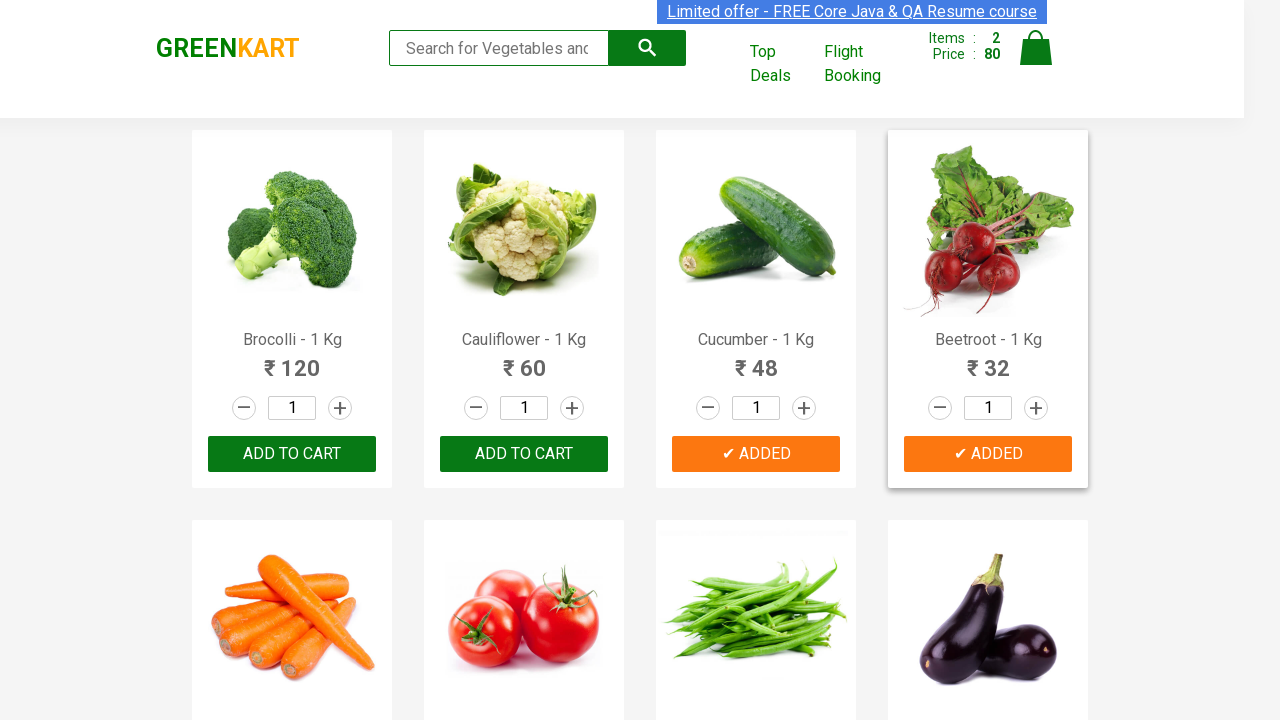

Extracted and formatted product name: 'Capsicum'
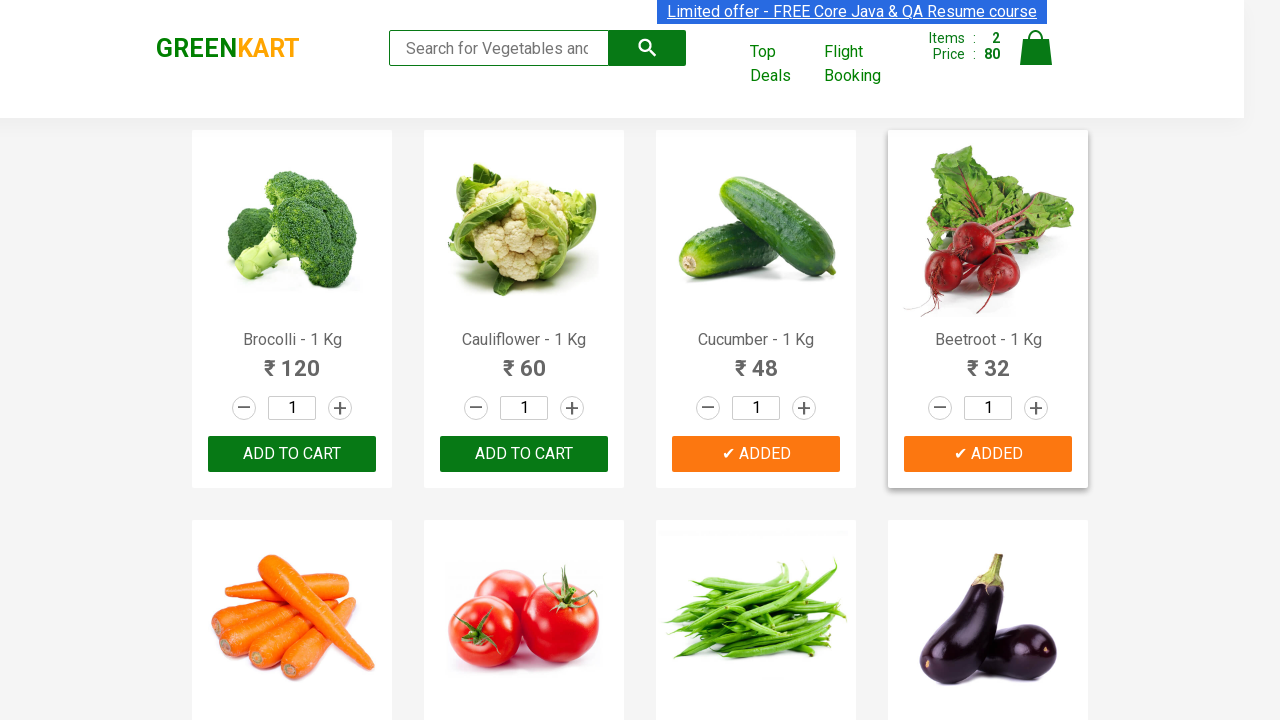

Extracted and formatted product name: 'Mushroom'
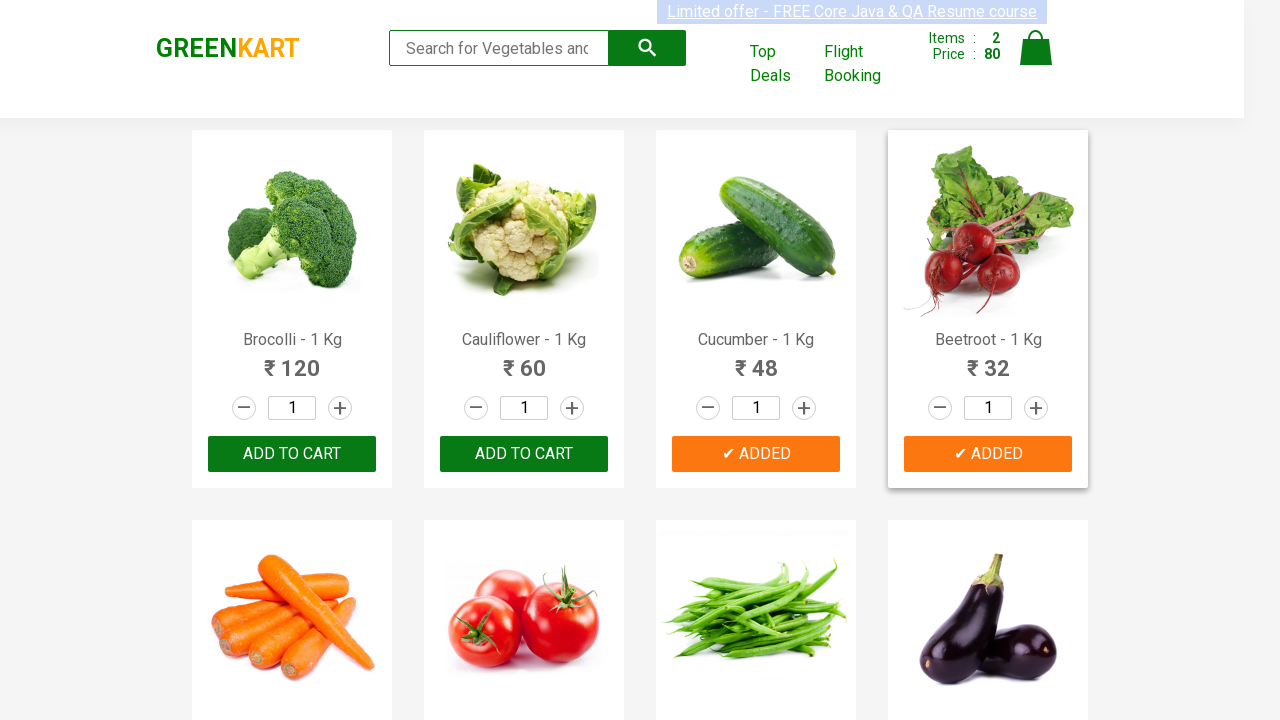

Extracted and formatted product name: 'Potato'
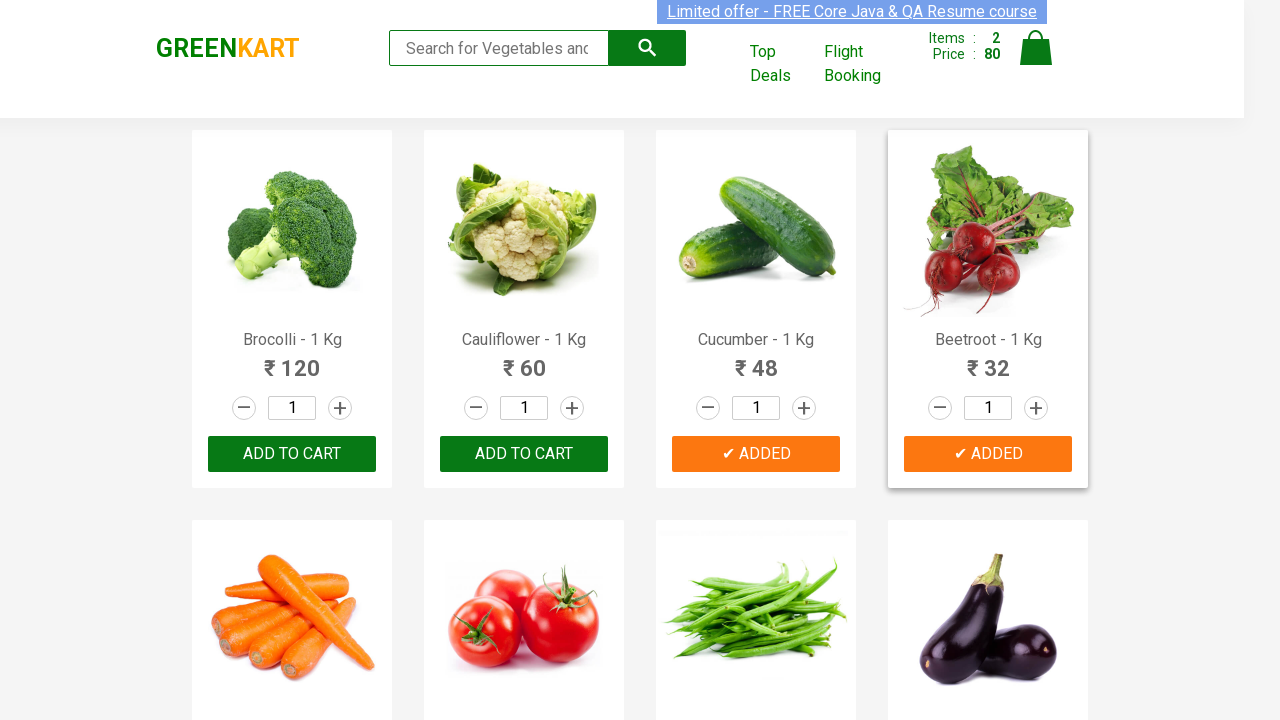

Extracted and formatted product name: 'Pumpkin'
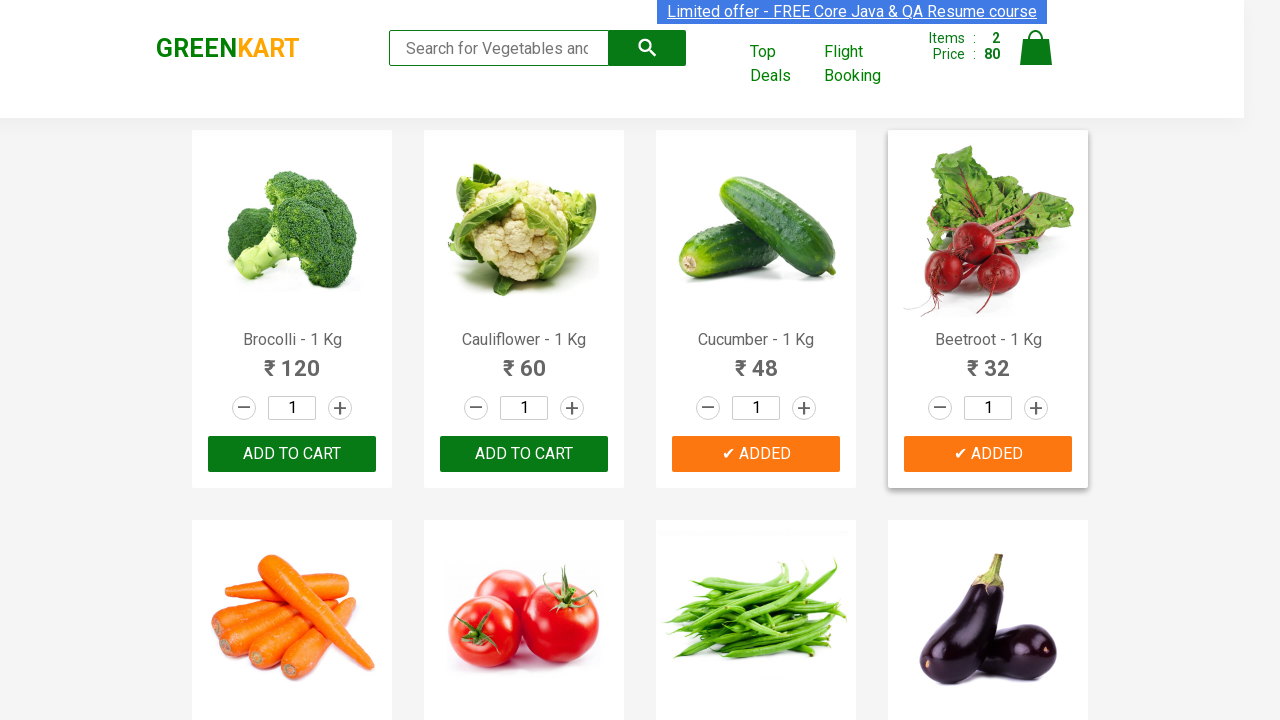

Extracted and formatted product name: 'Corn'
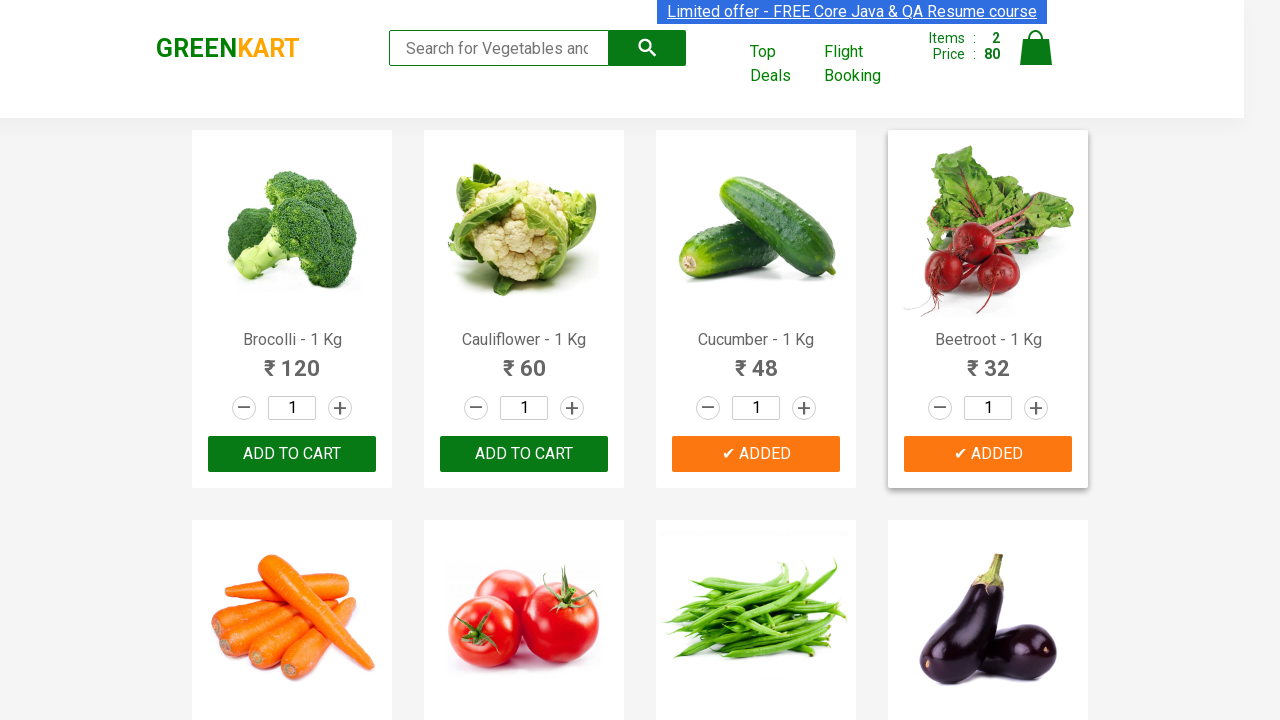

Extracted and formatted product name: 'Onion'
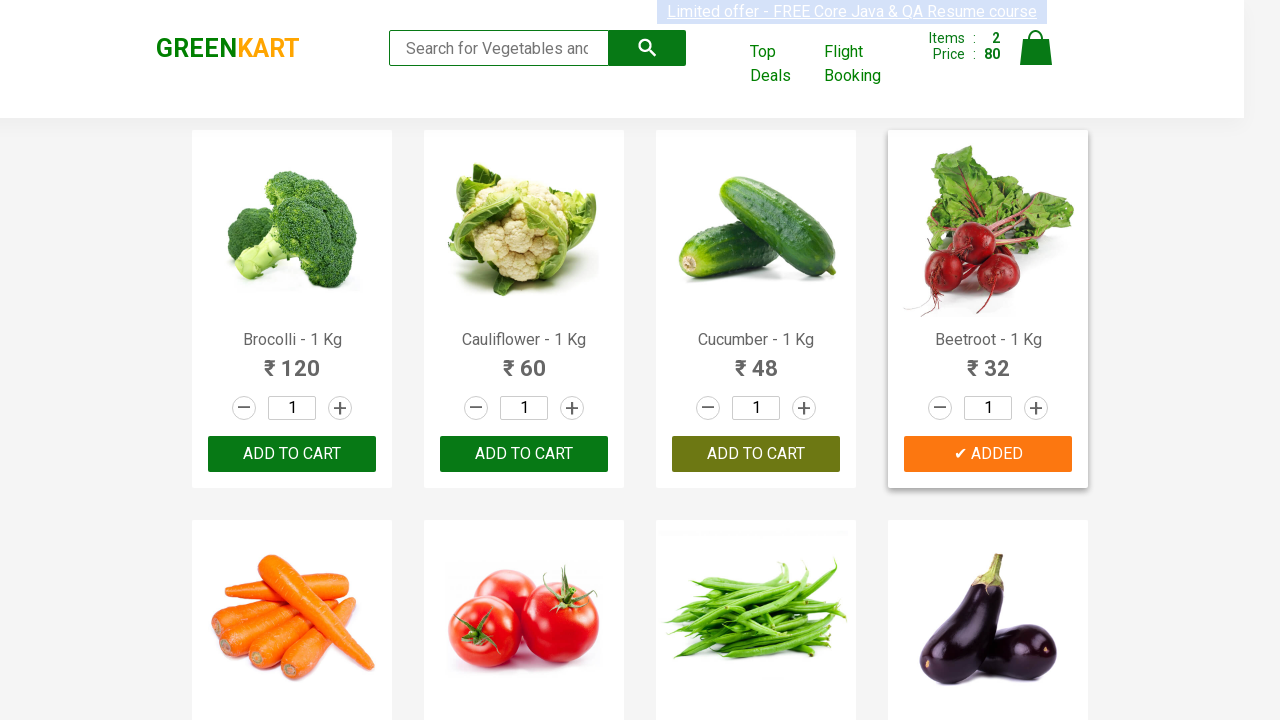

Extracted and formatted product name: 'Apple'
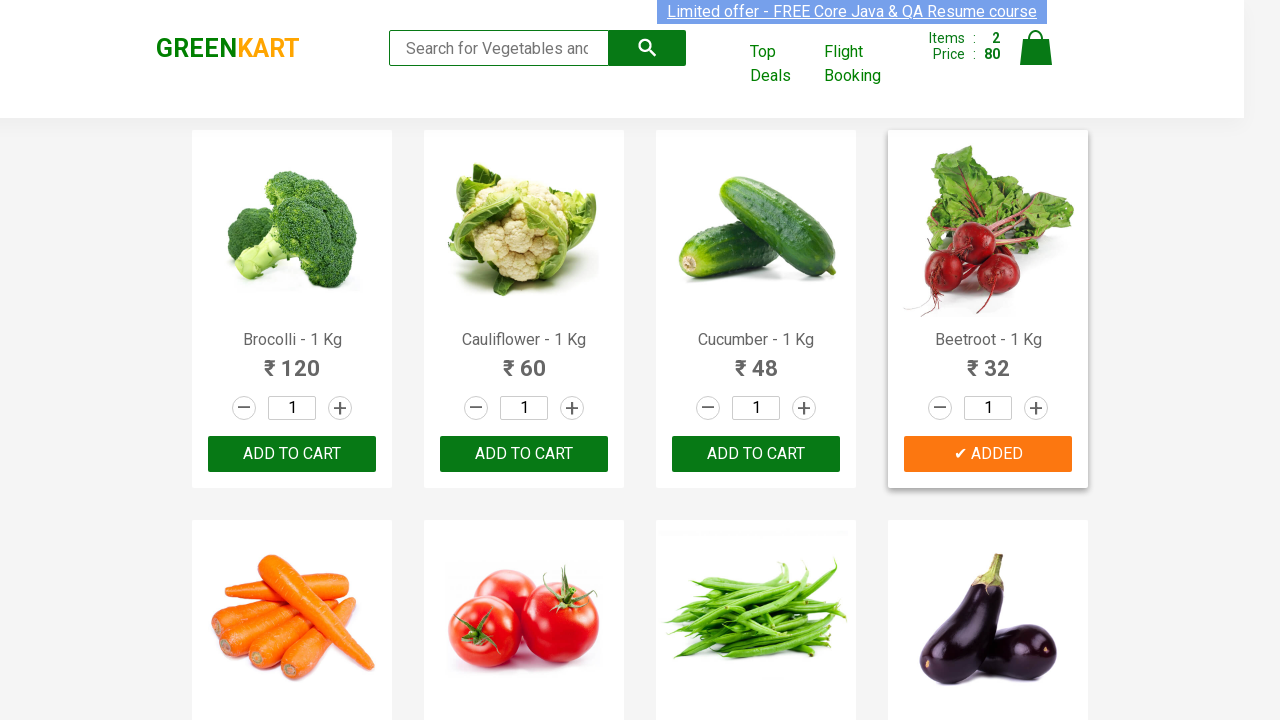

Extracted and formatted product name: 'Banana'
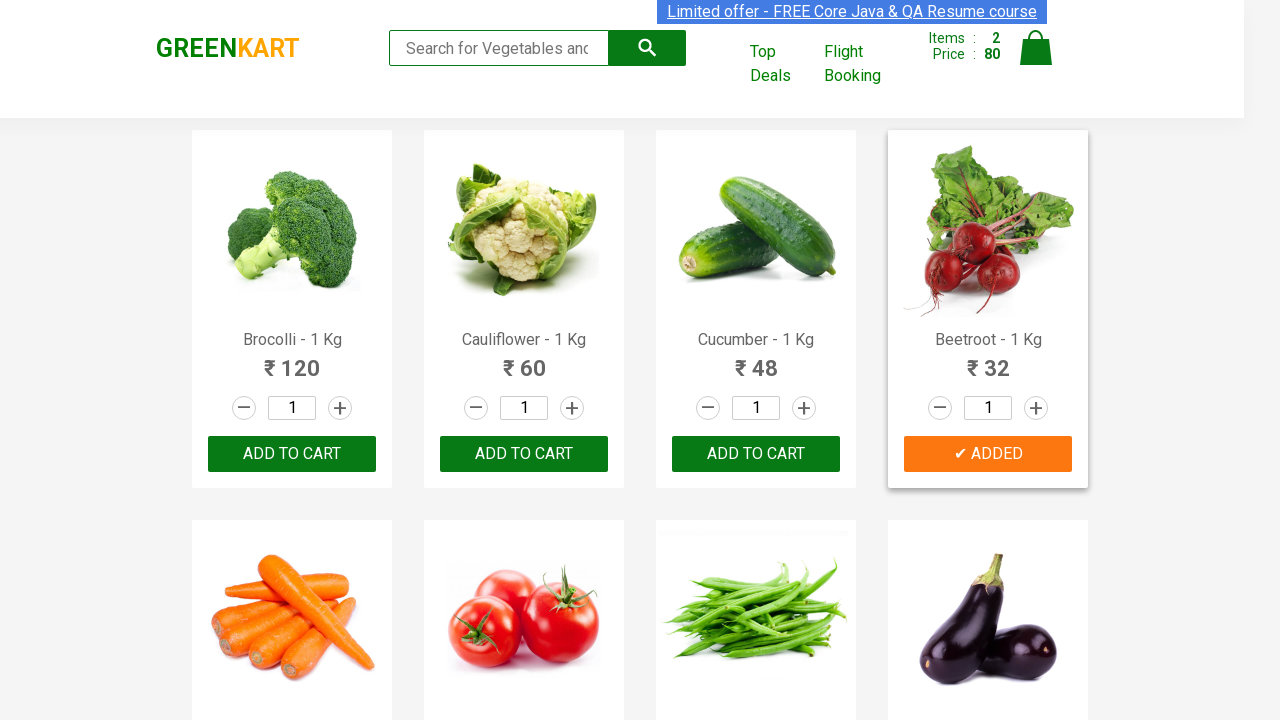

Extracted and formatted product name: 'Grapes'
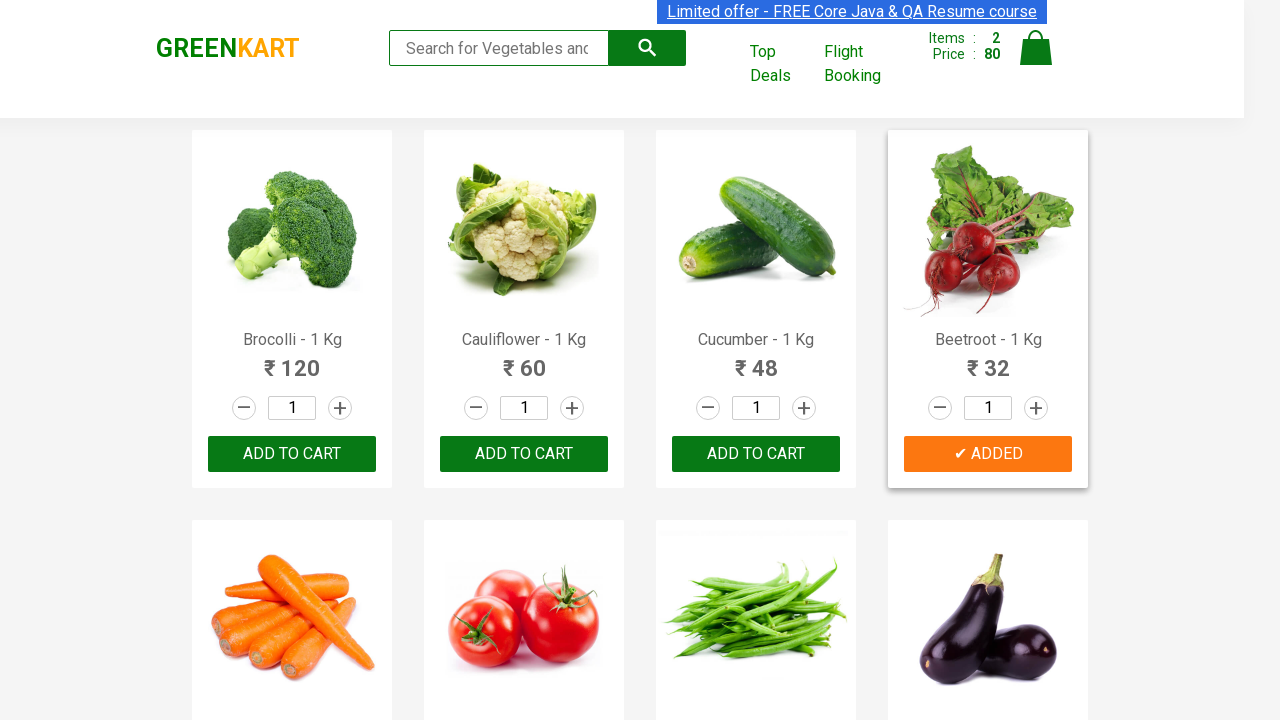

Extracted and formatted product name: 'Mango'
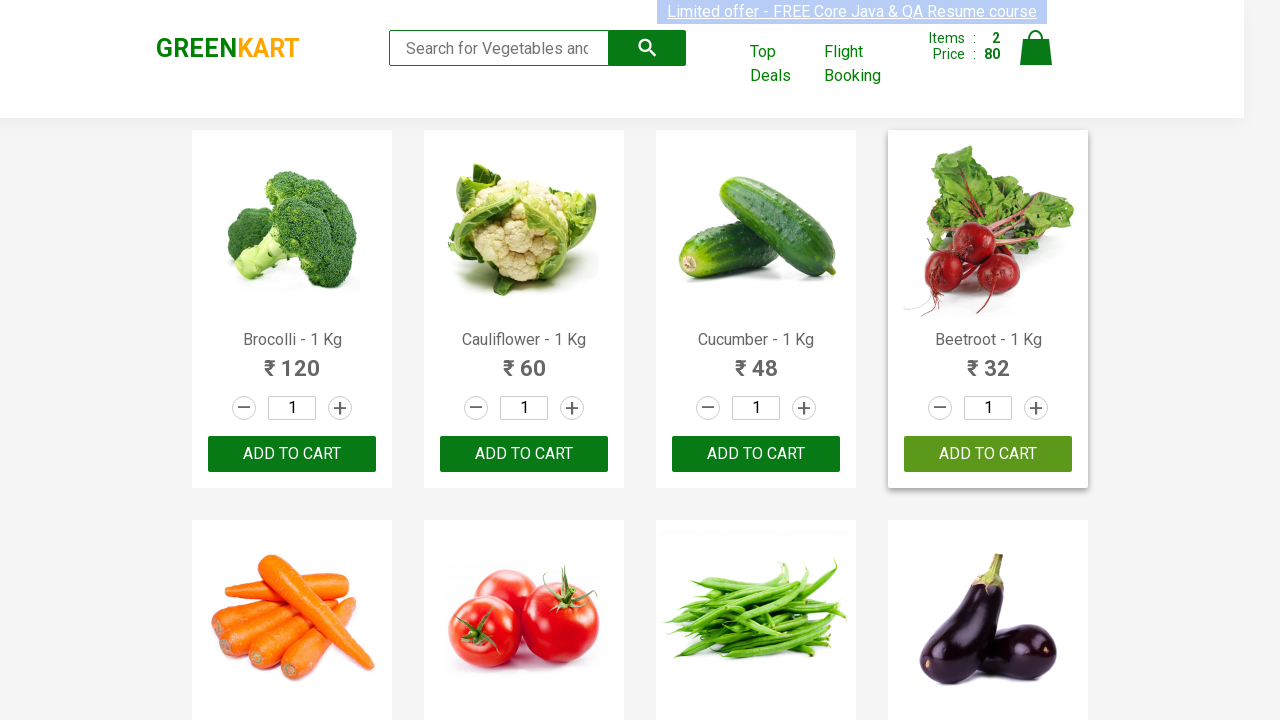

Extracted and formatted product name: 'Musk Melon'
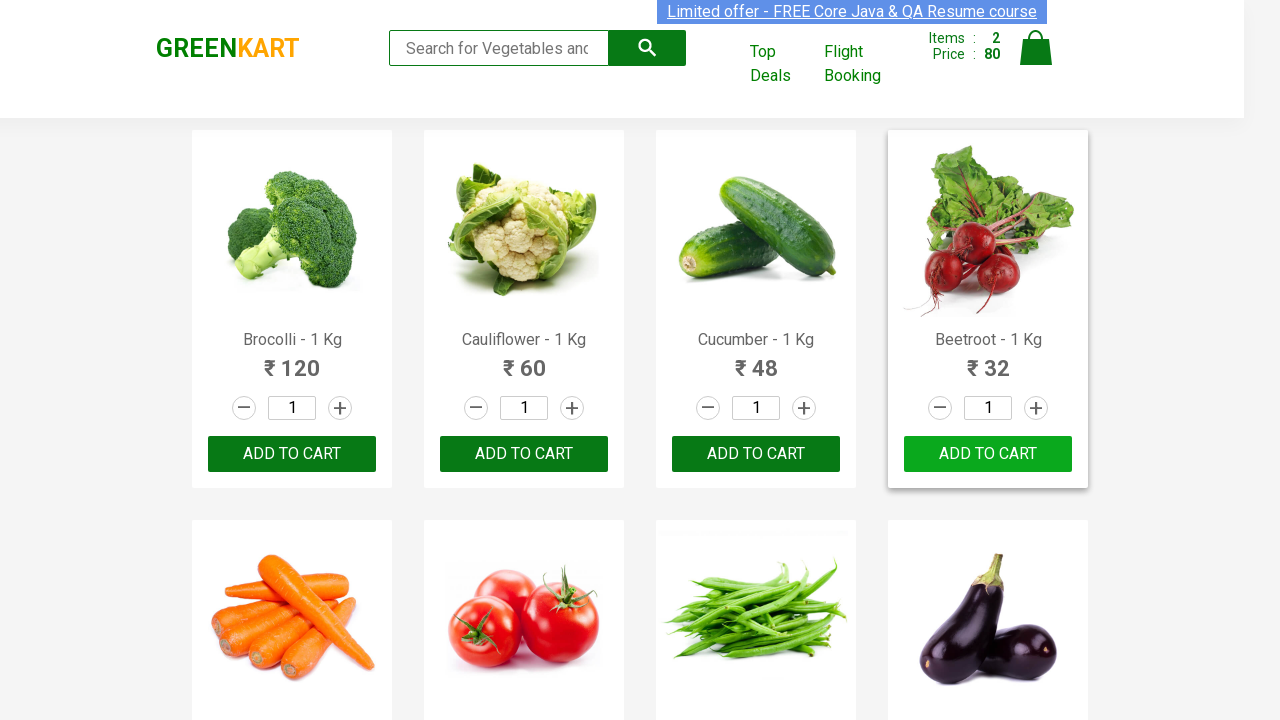

Extracted and formatted product name: 'Orange'
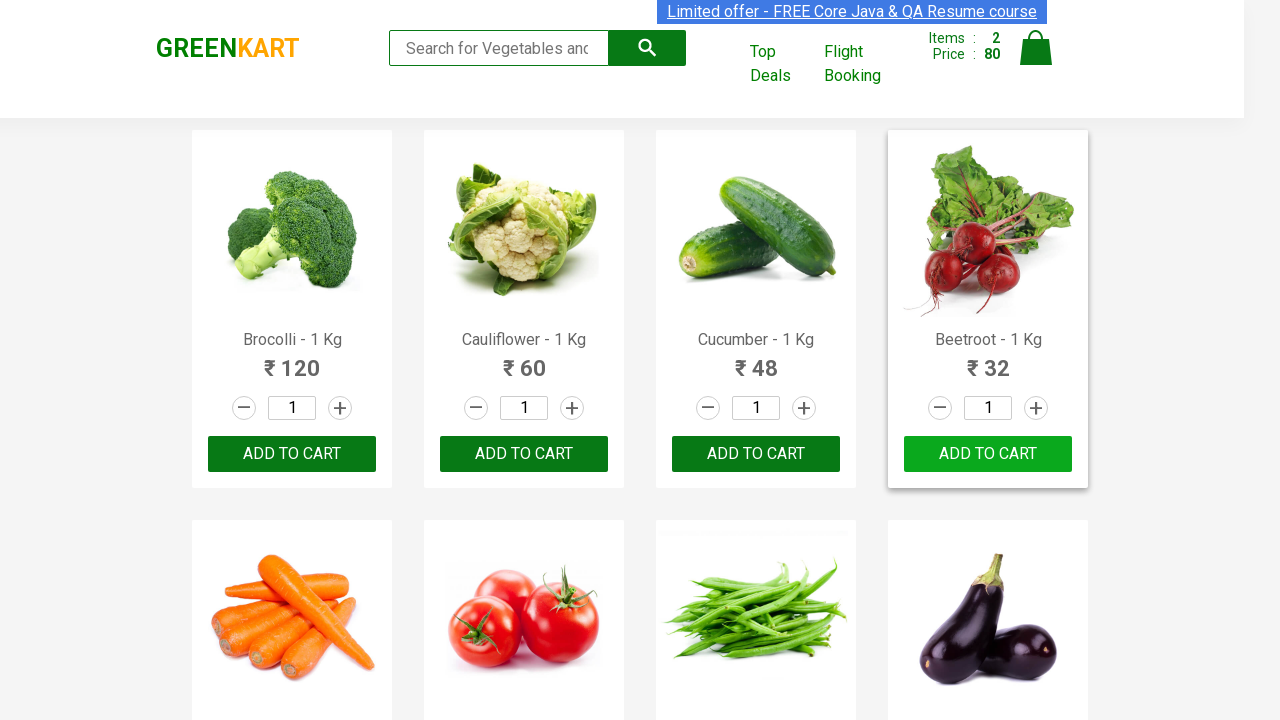

Extracted and formatted product name: 'Pears'
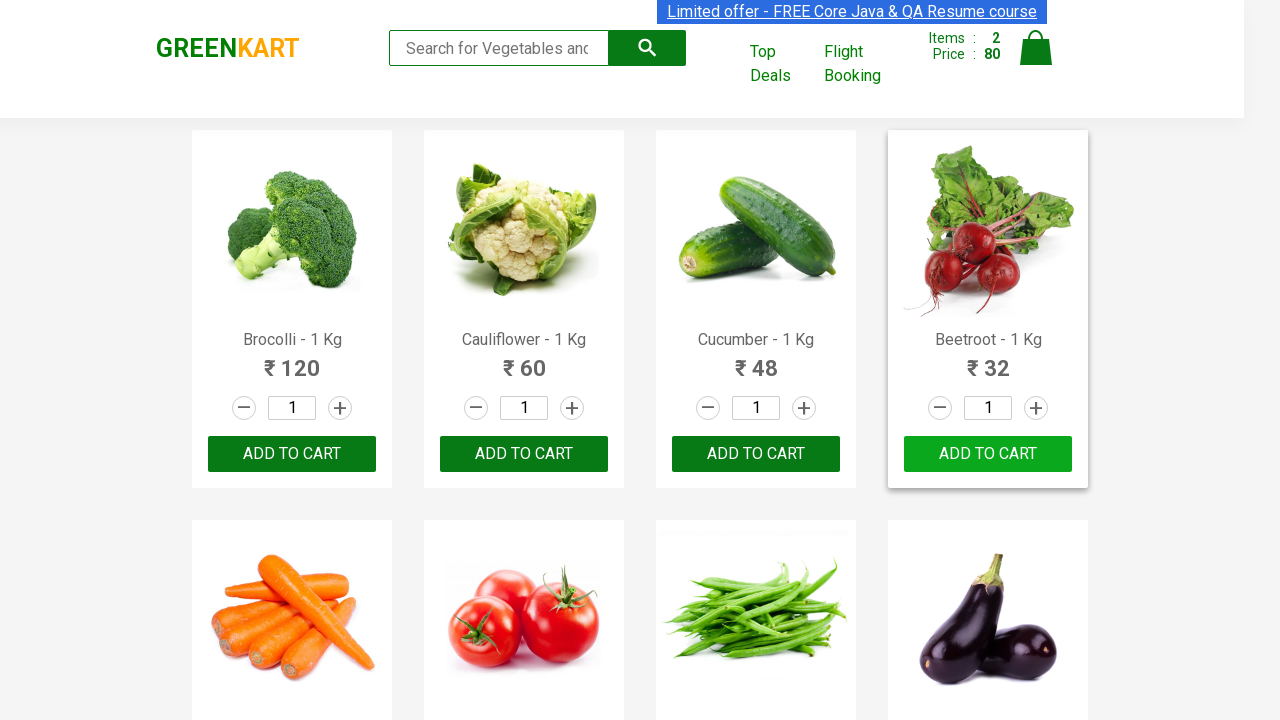

Extracted and formatted product name: 'Pomegranate'
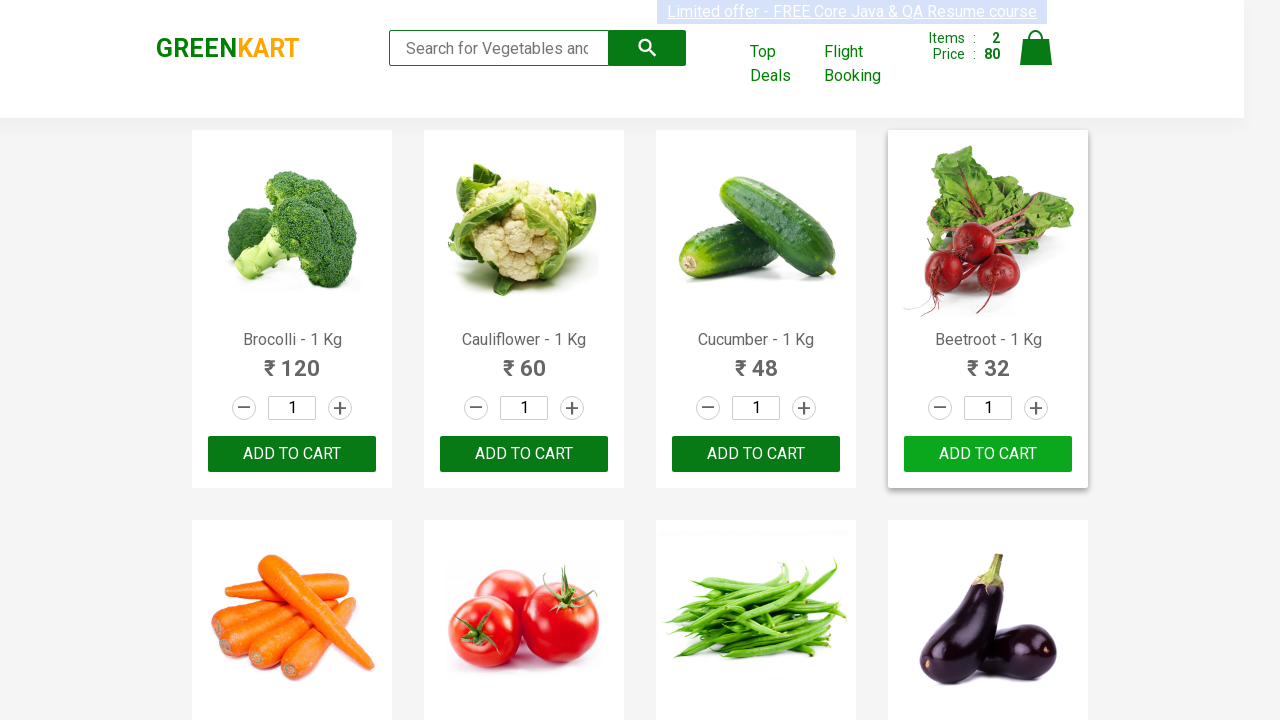

Extracted and formatted product name: 'Raspberry'
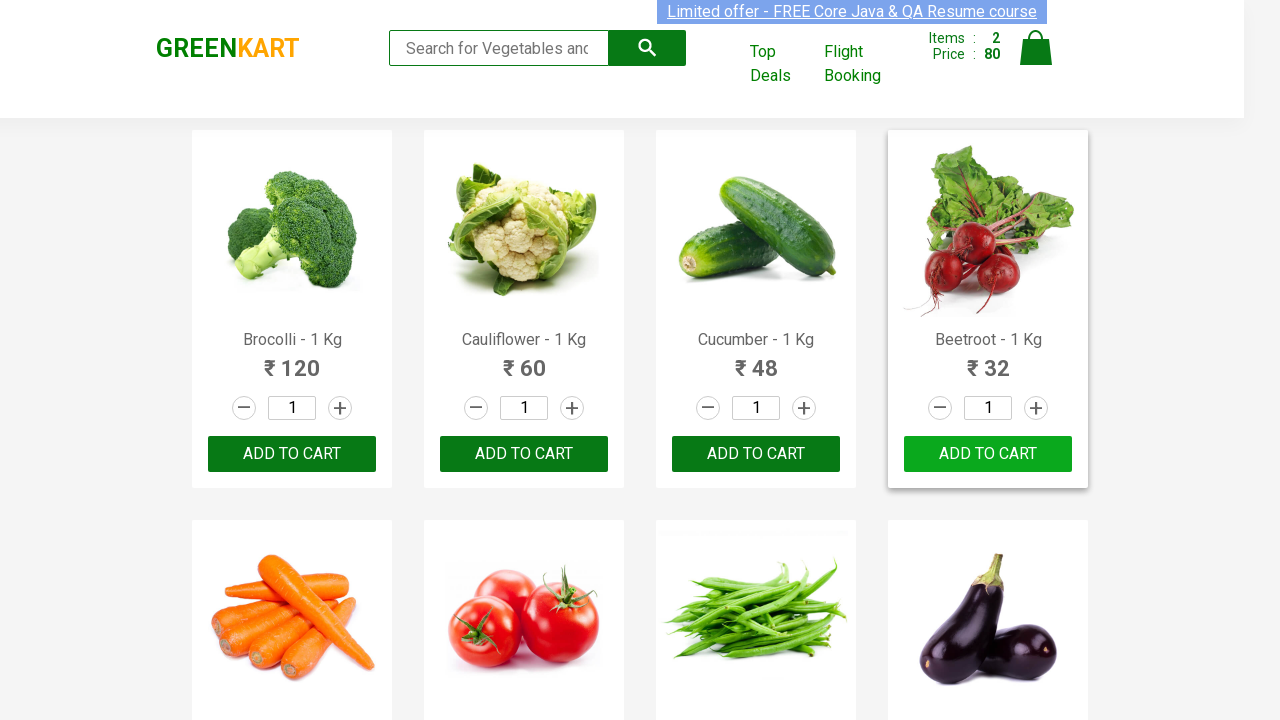

Extracted and formatted product name: 'Strawberry'
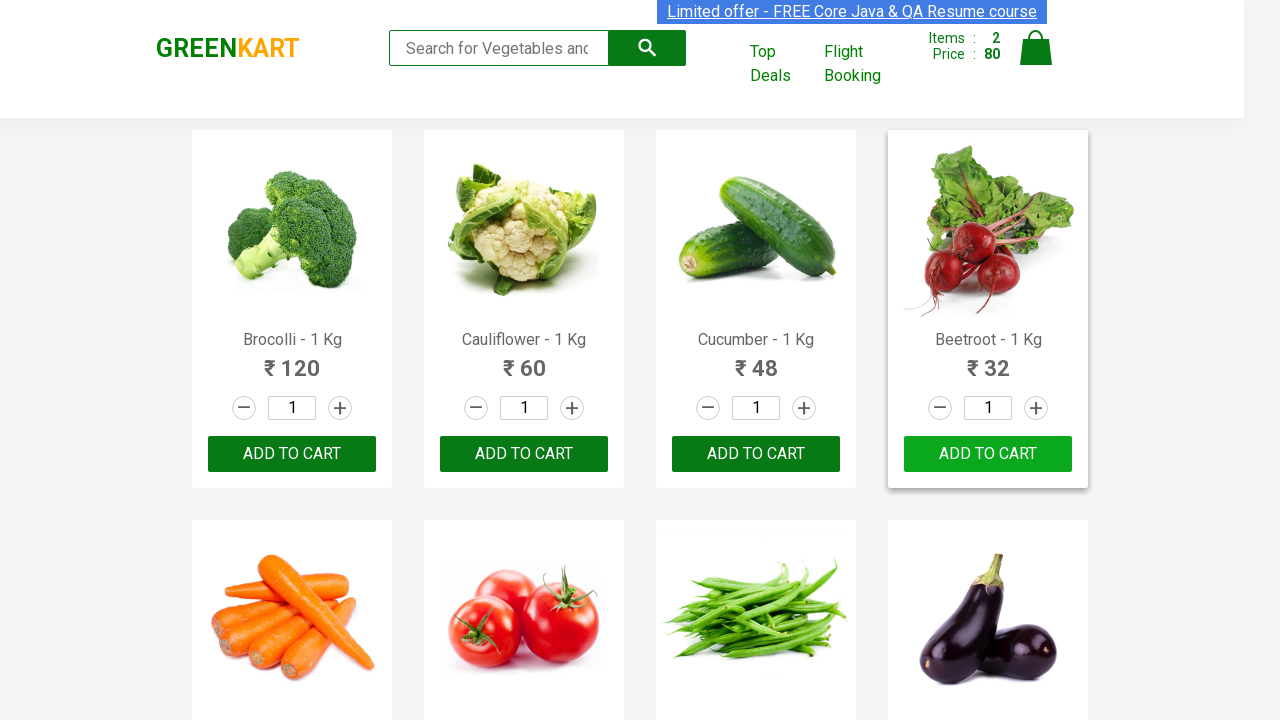

Extracted and formatted product name: 'Water Melon'
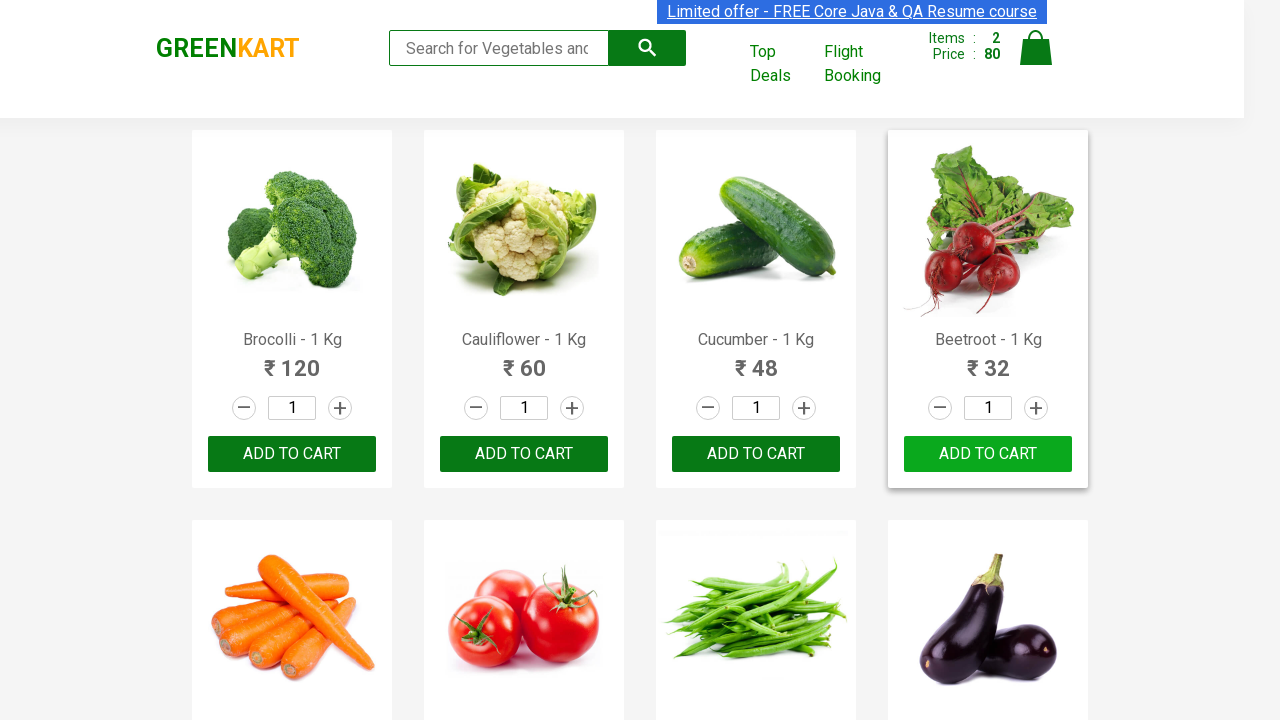

Extracted and formatted product name: 'Almonds'
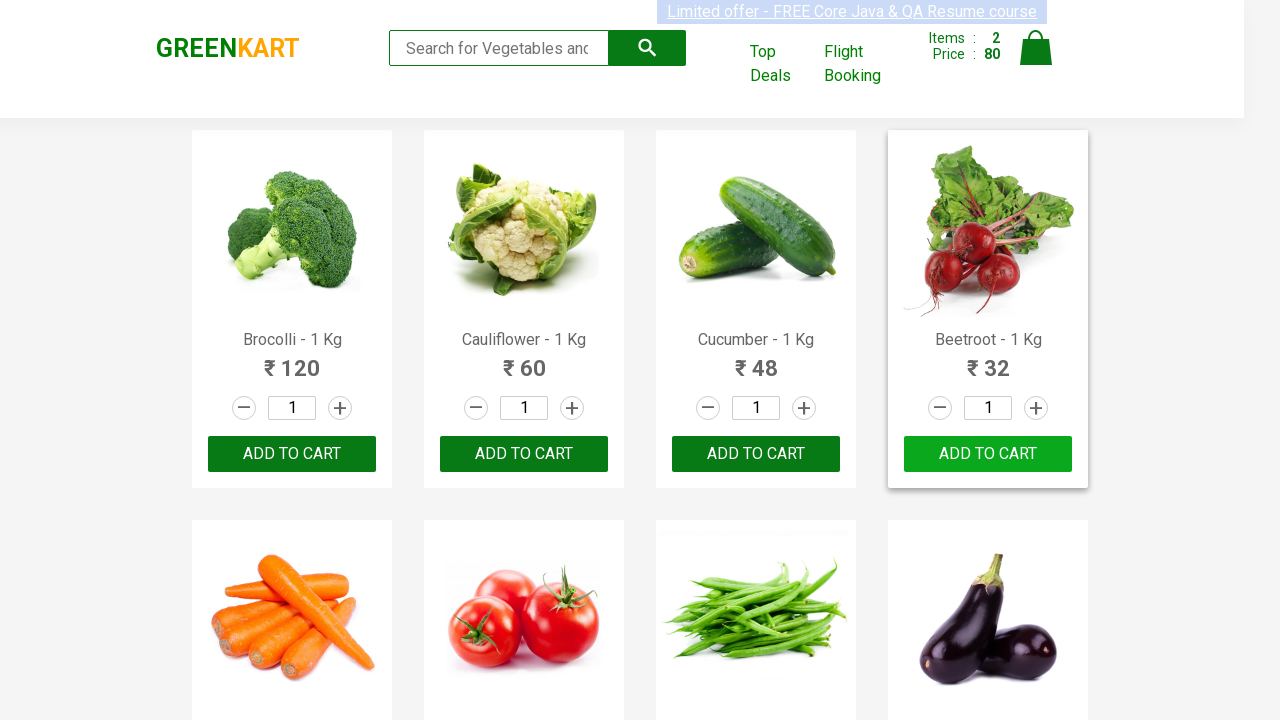

Extracted and formatted product name: 'Pista'
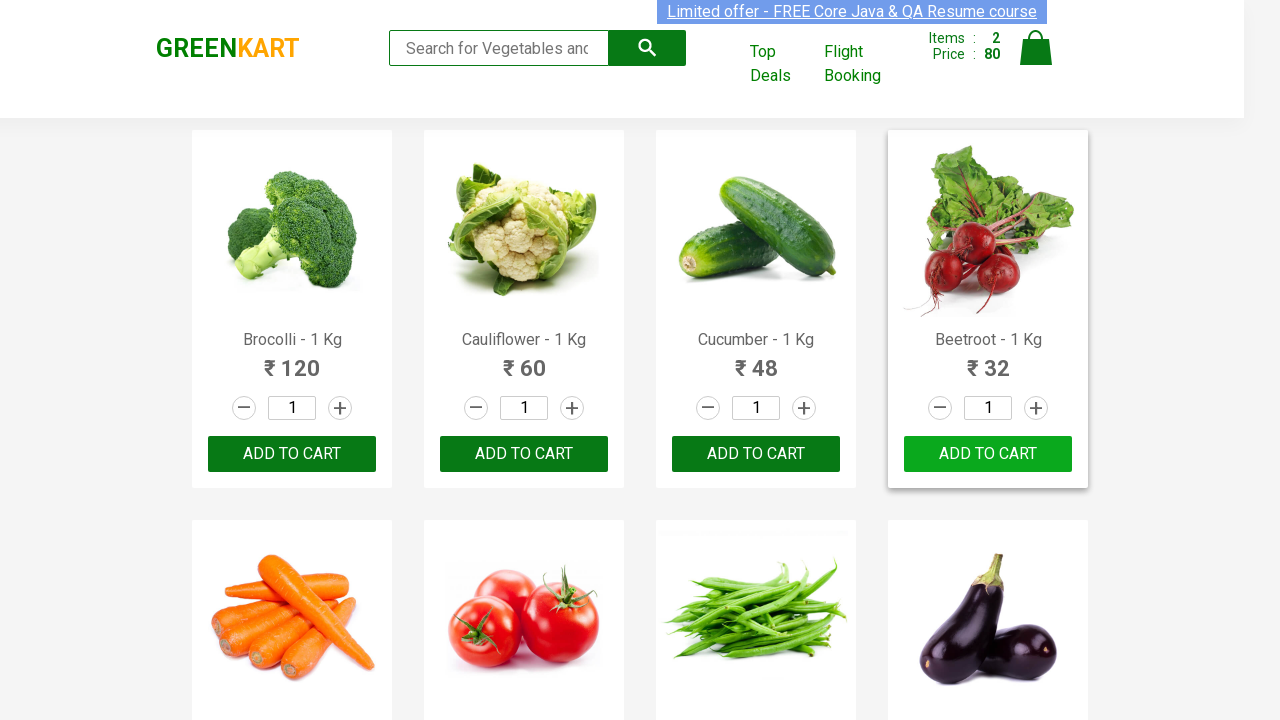

Extracted and formatted product name: 'Nuts Mixture'
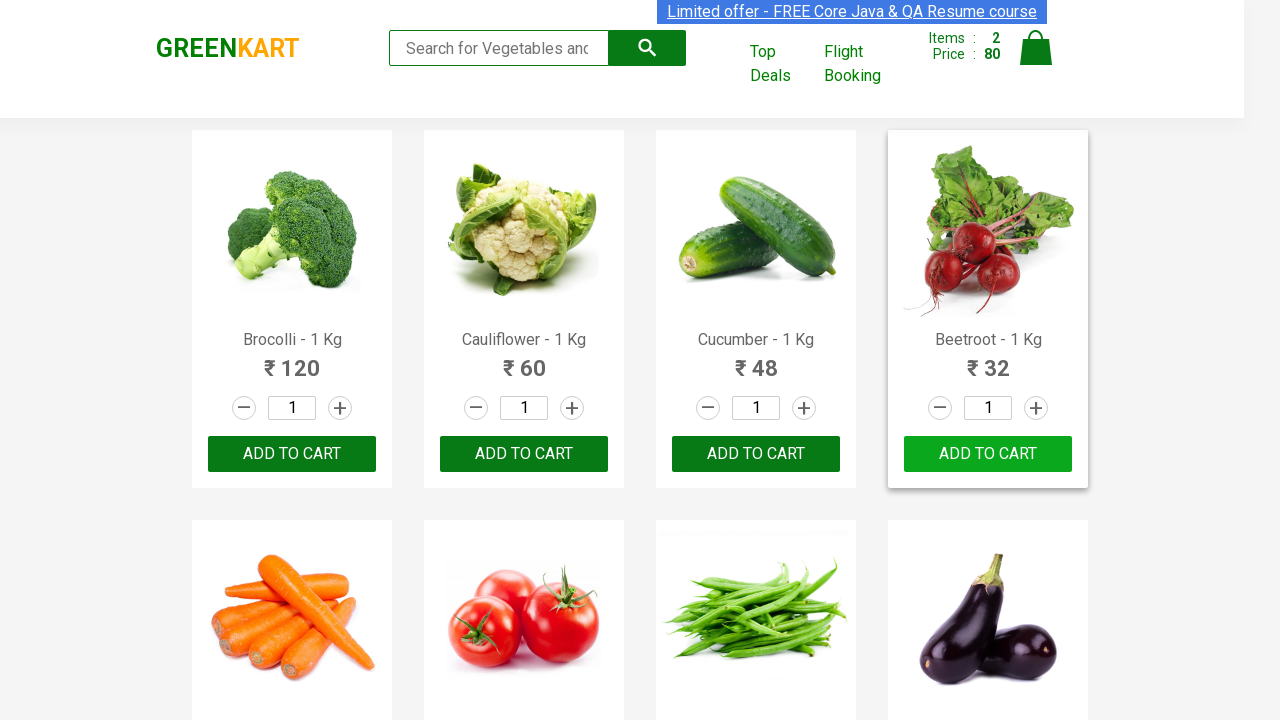

Extracted and formatted product name: 'Cashews'
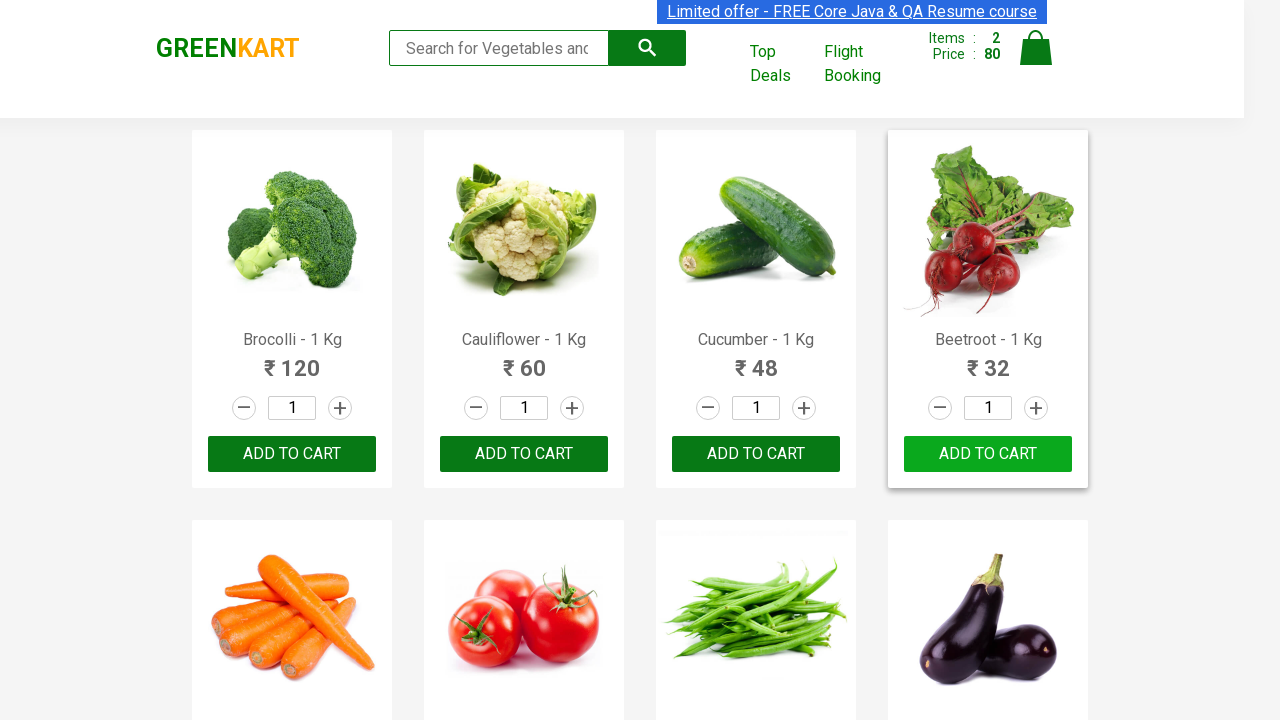

Extracted and formatted product name: 'Walnuts'
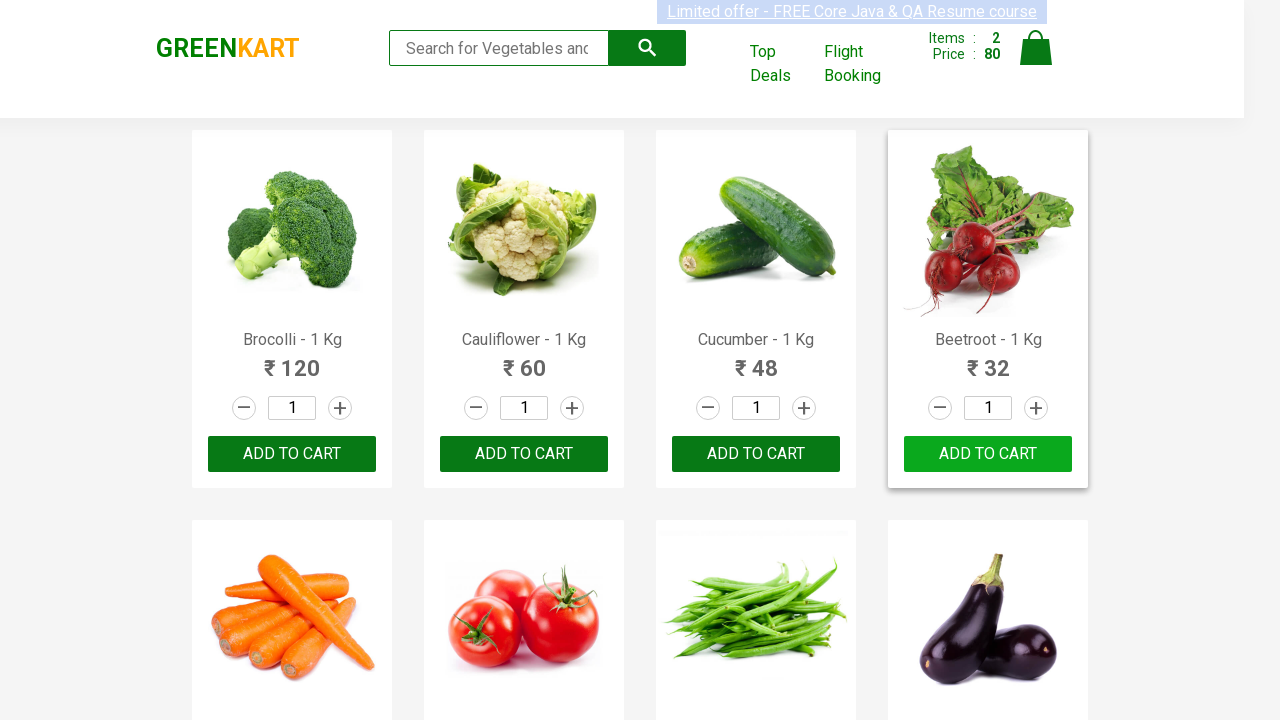

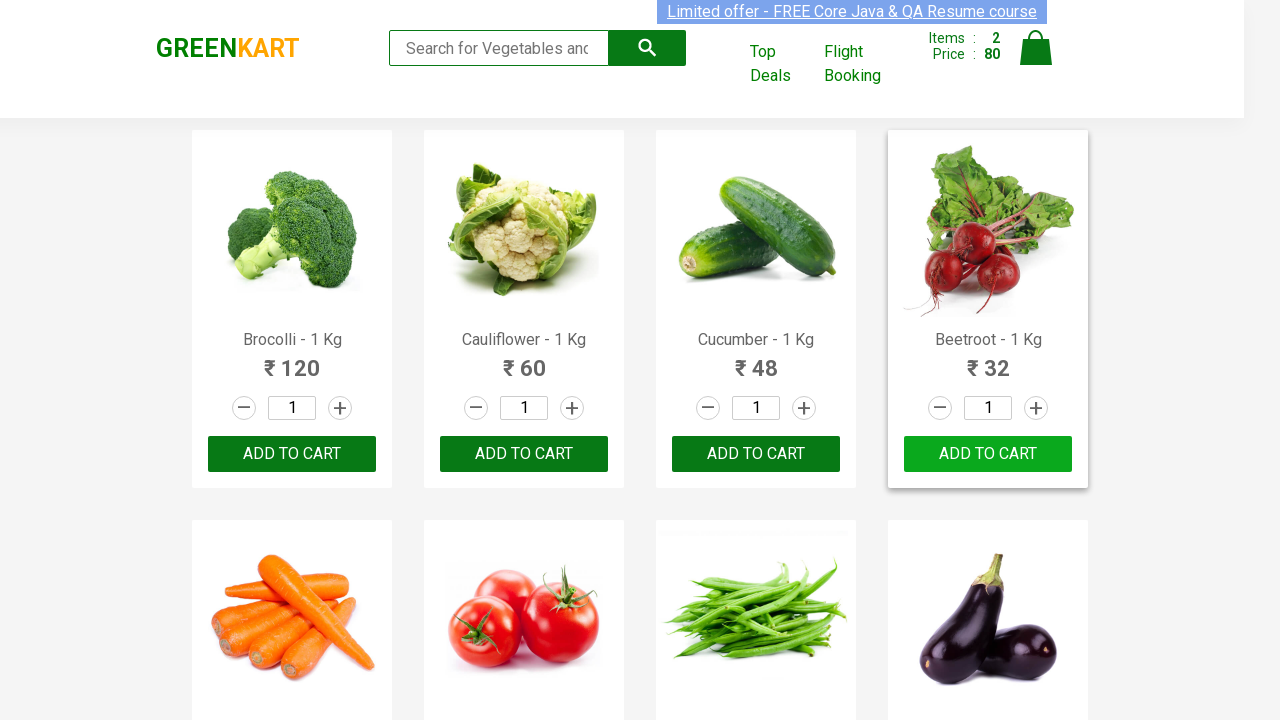